Automates playing a solitaire card game by scanning the game board for cards, identifying valid moves based on card values and suits, clicking cards to make moves, and opening the deck when no moves are available.

Starting URL: https://thesolitaire.com/ru/

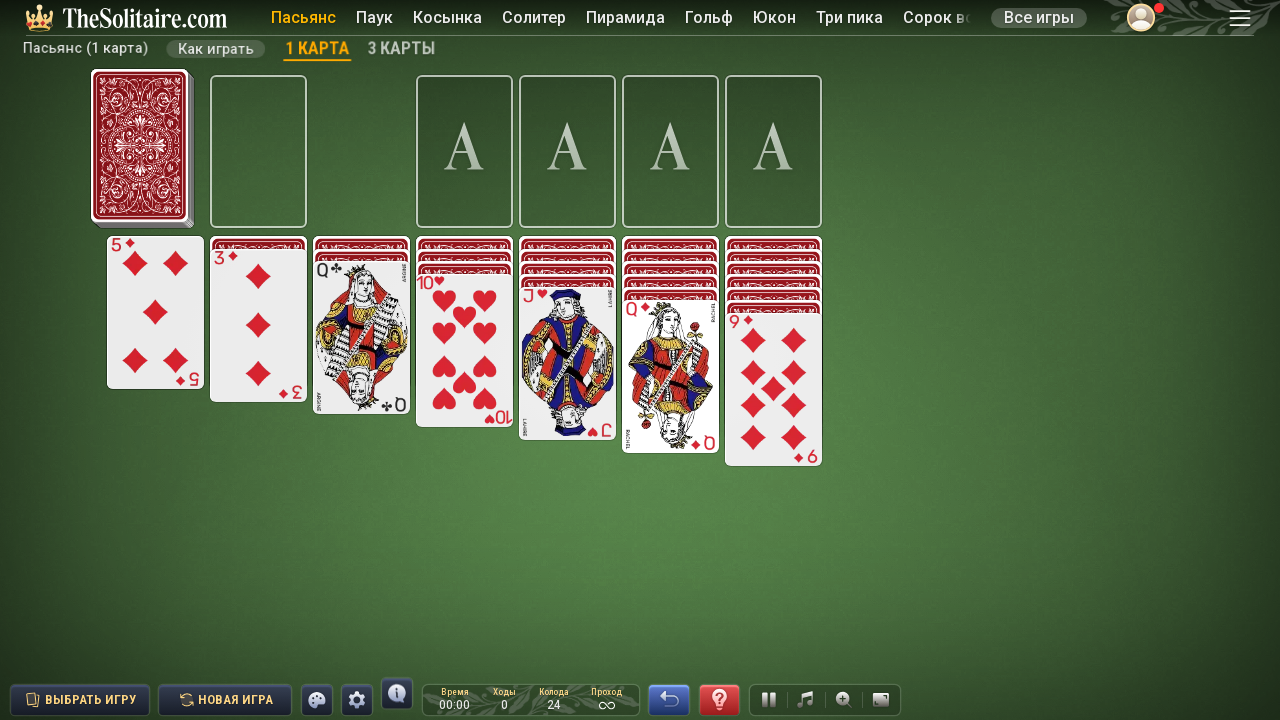

Waited 5 seconds for game to load
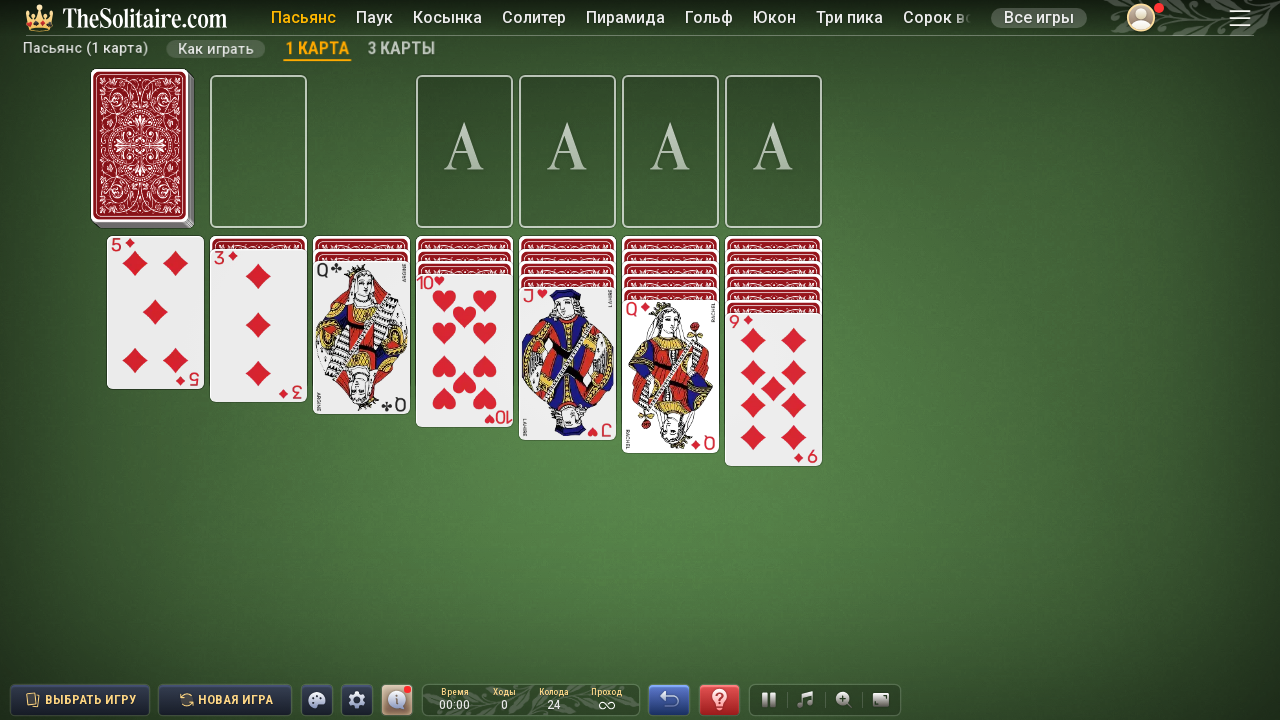

Waited 3 seconds before starting main game loop
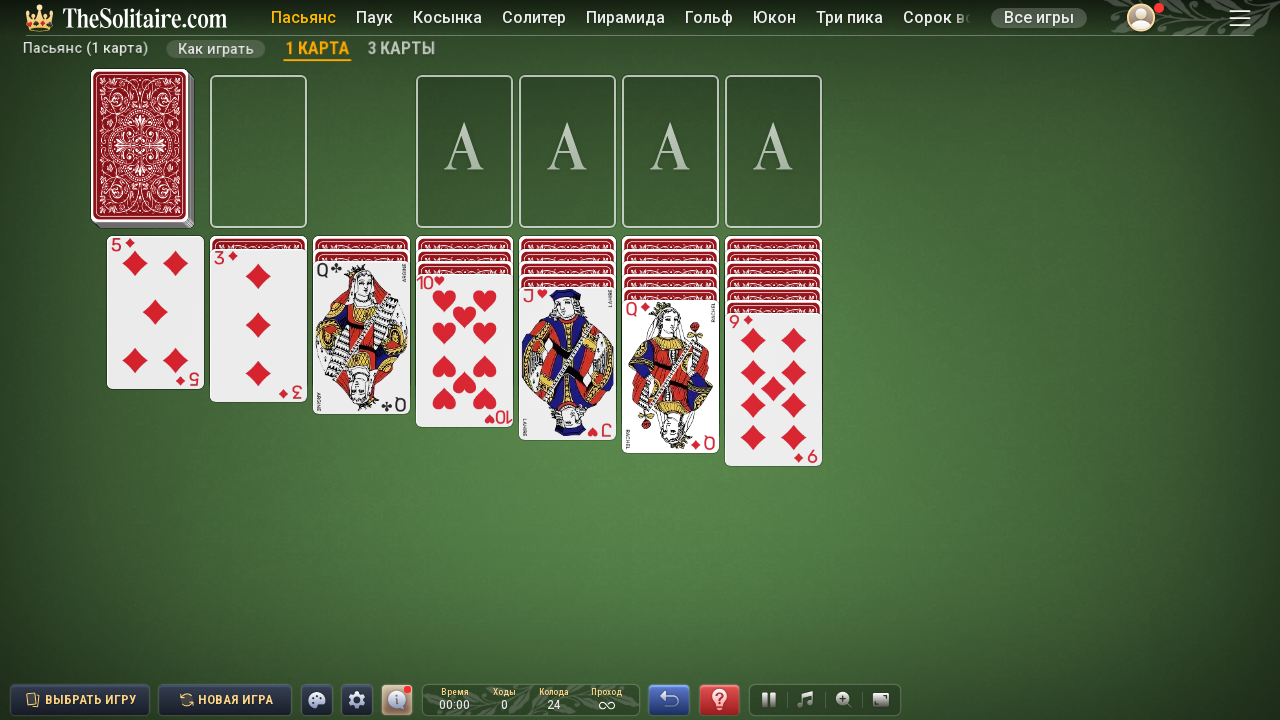

Stacked card 24 (value 11) on card 17 (value 10) at (567, 309) on xpath=/html/body/main/div[1]/div[1]/div/div/div[32]
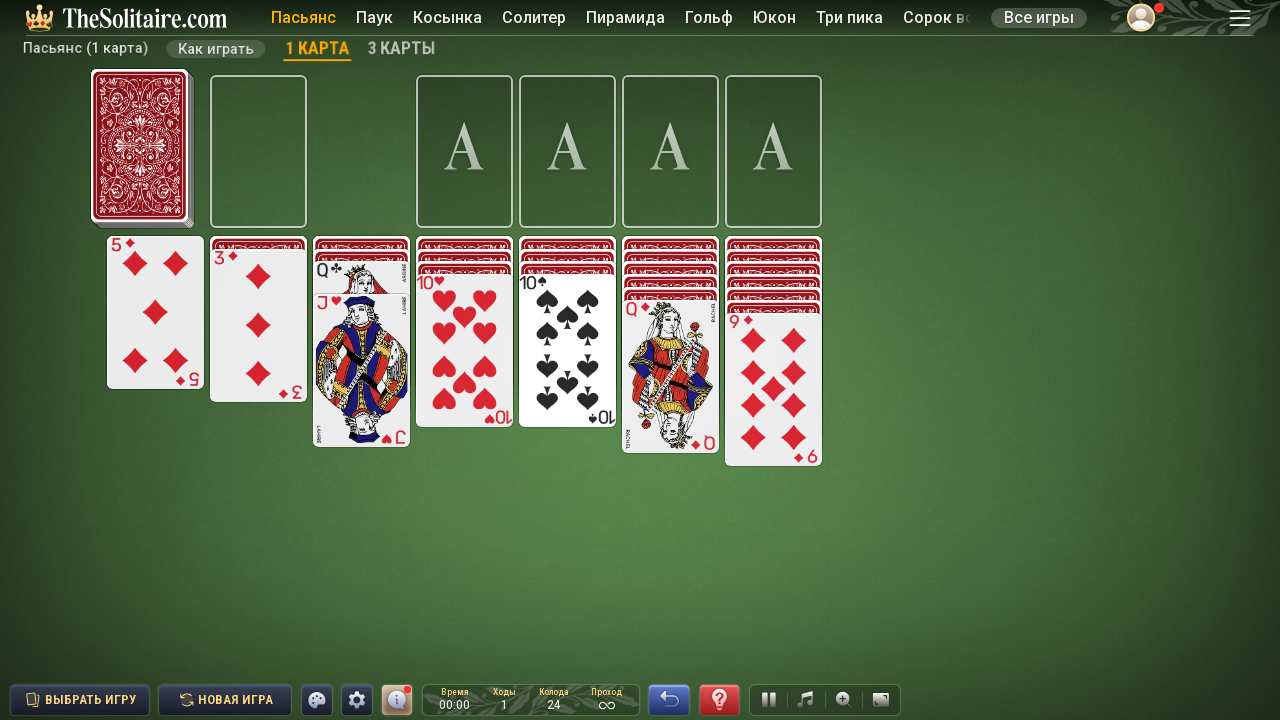

Completed game loop iteration 1
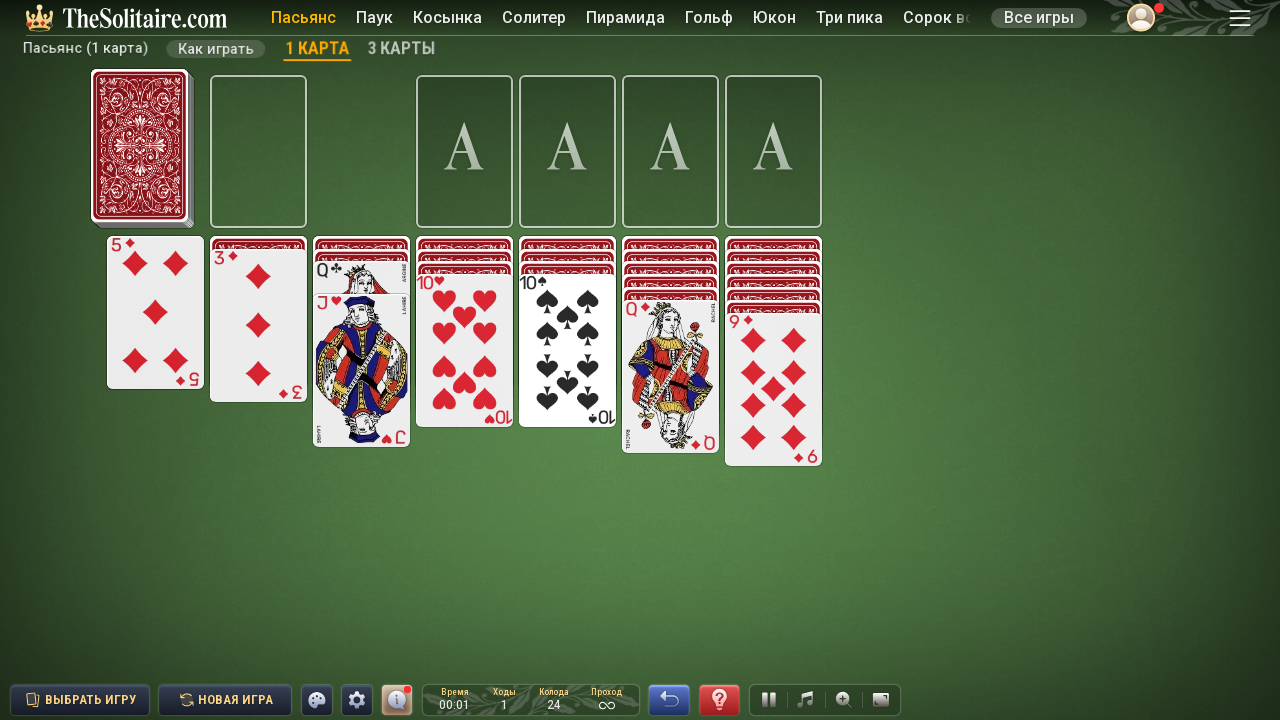

Stacked card 16 (value 9) on card 6 (value 8) at (773, 335) on xpath=/html/body/main/div[1]/div[1]/div/div/div[21]
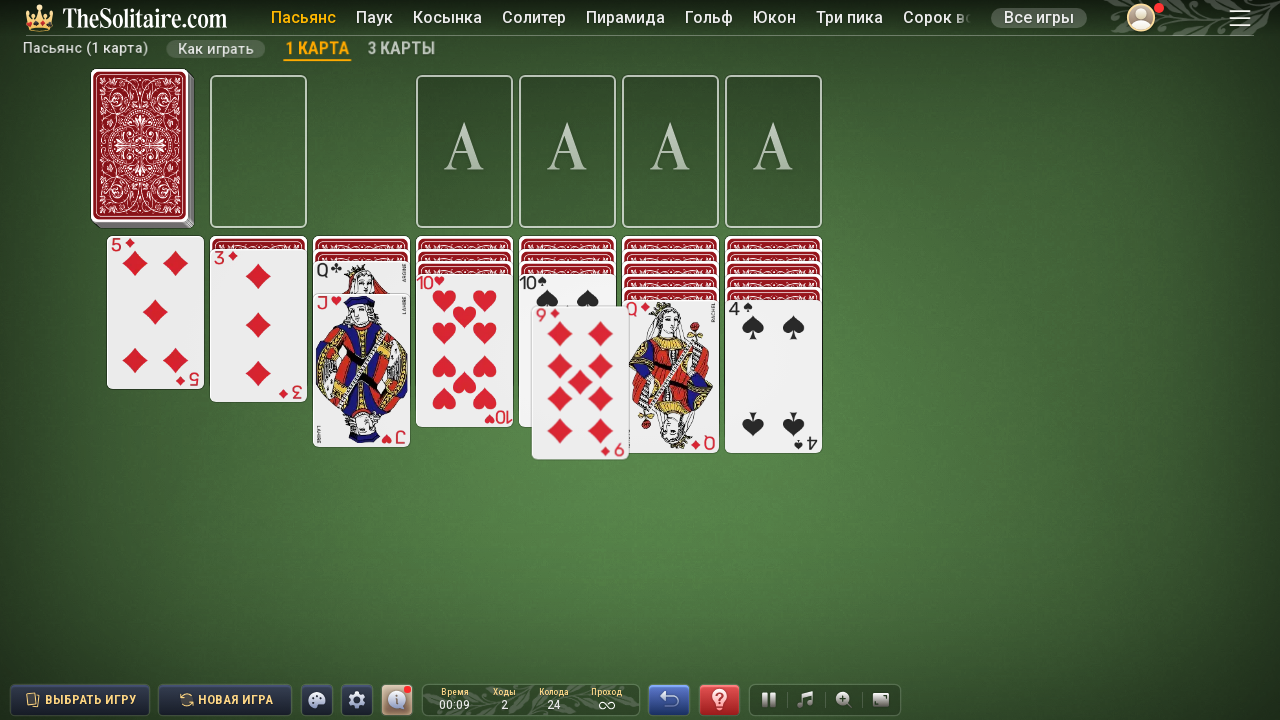

Completed game loop iteration 2
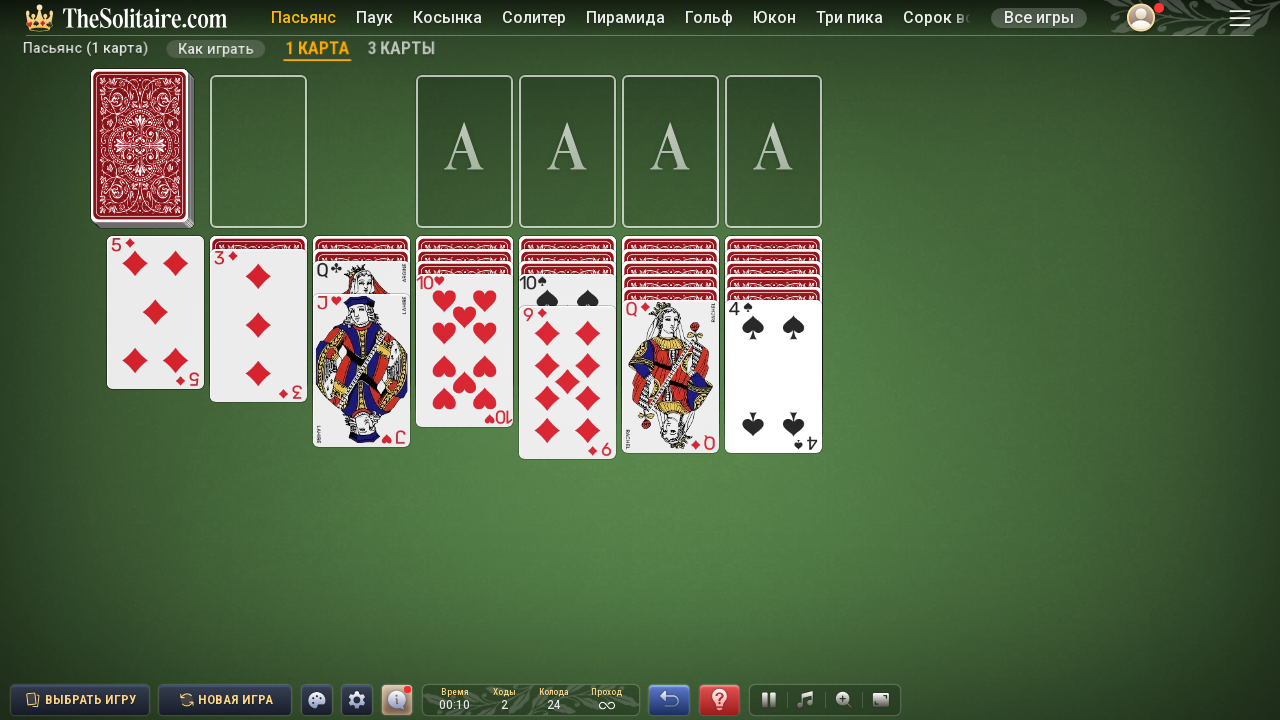

Stacked card 5 (value 3) on card 26 (value 2) at (258, 271) on xpath=/html/body/main/div[1]/div[1]/div/div/div[41]
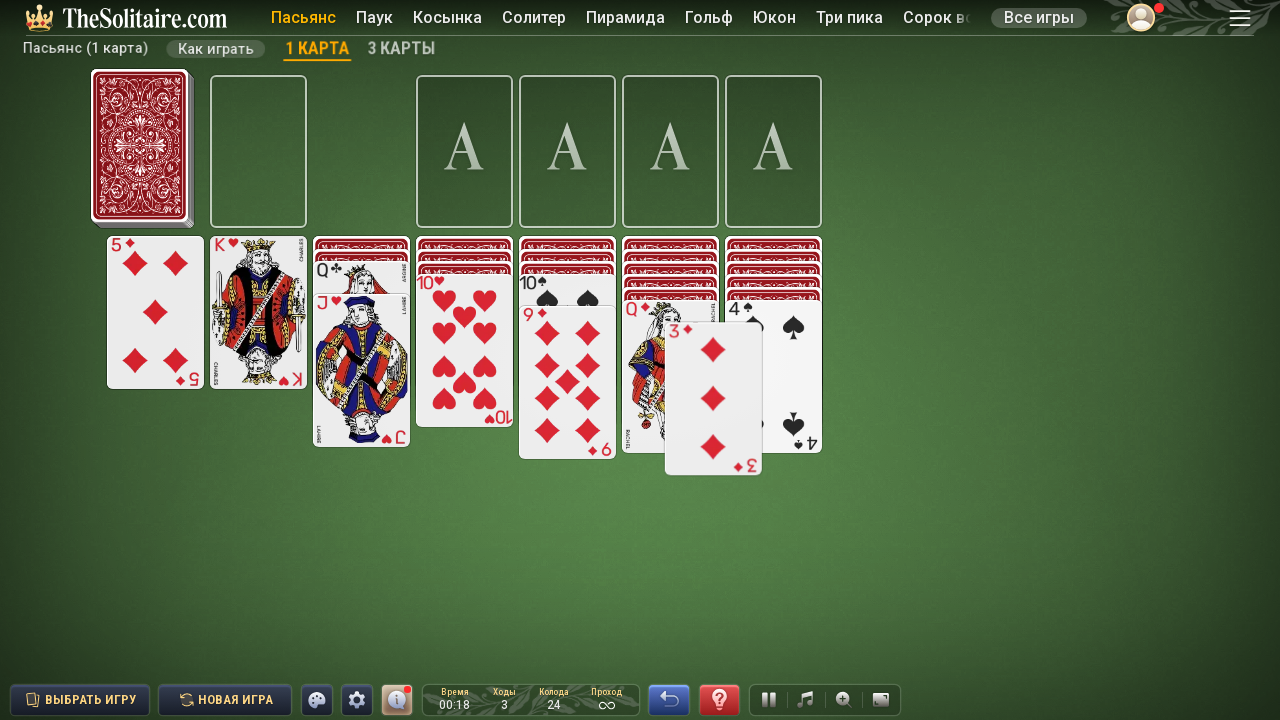

Completed game loop iteration 3
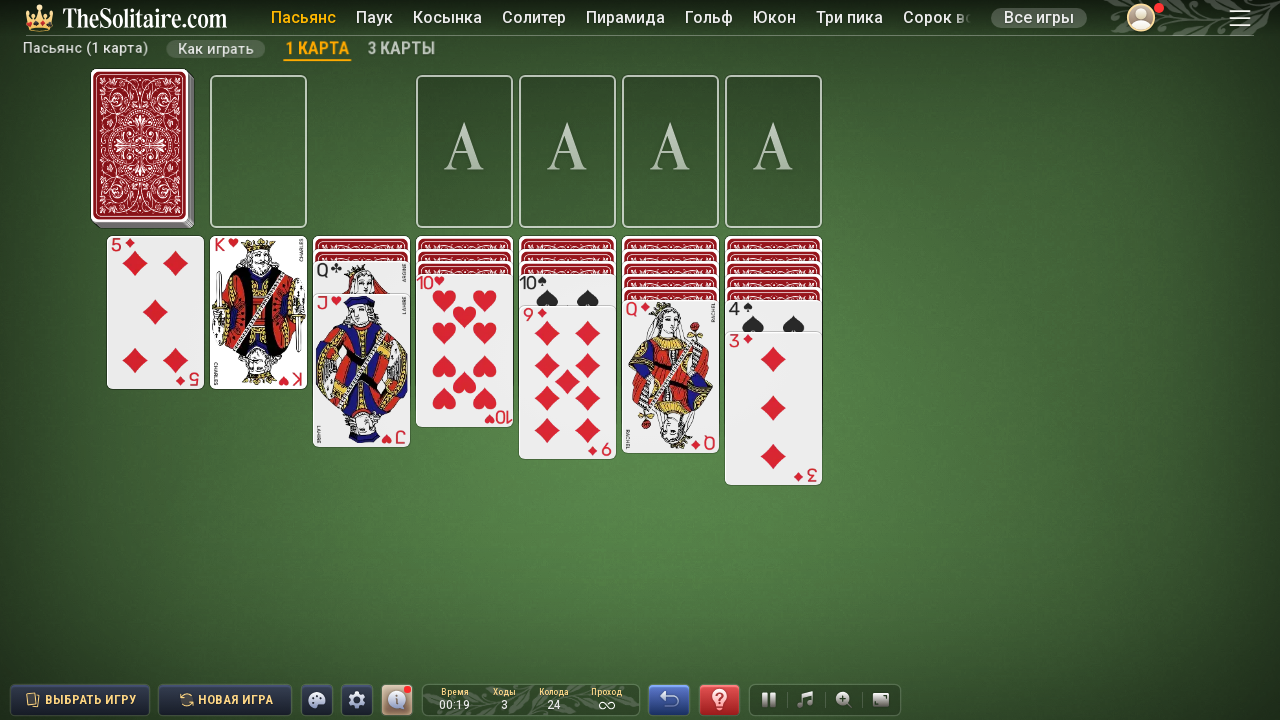

Clicked card 25 (value 12) to move to foundation or placeholder at (258, 258) on xpath=/html/body/main/div[1]/div[1]/div/div/div[40]
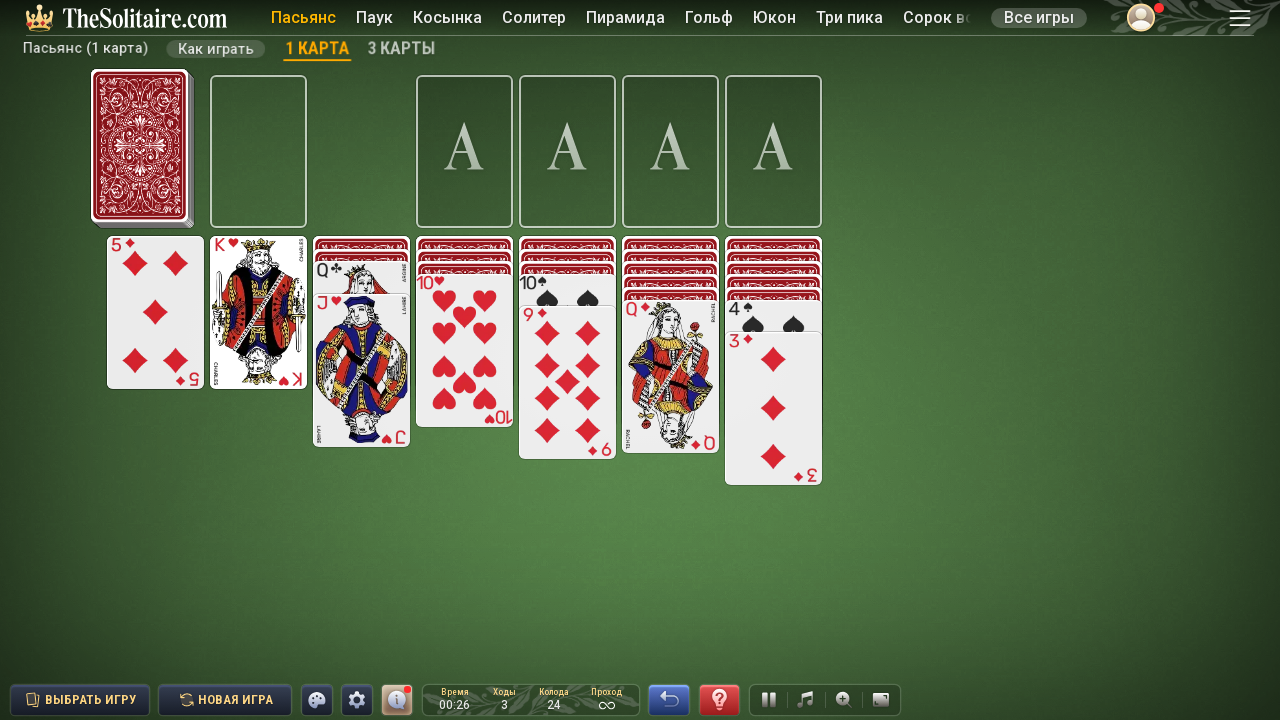

Stacked card 17 (value 10) on card 16 (value 9) at (567, 296) on xpath=/html/body/main/div[1]/div[1]/div/div/div[31]
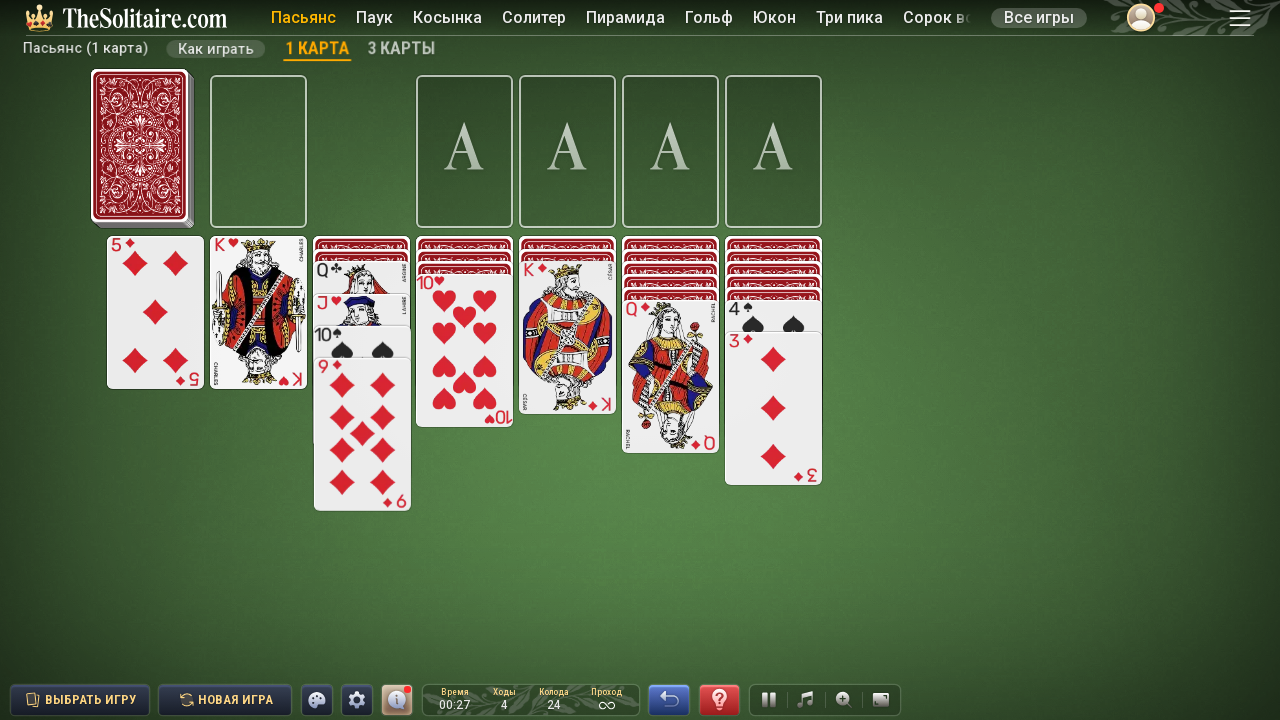

Completed game loop iteration 4
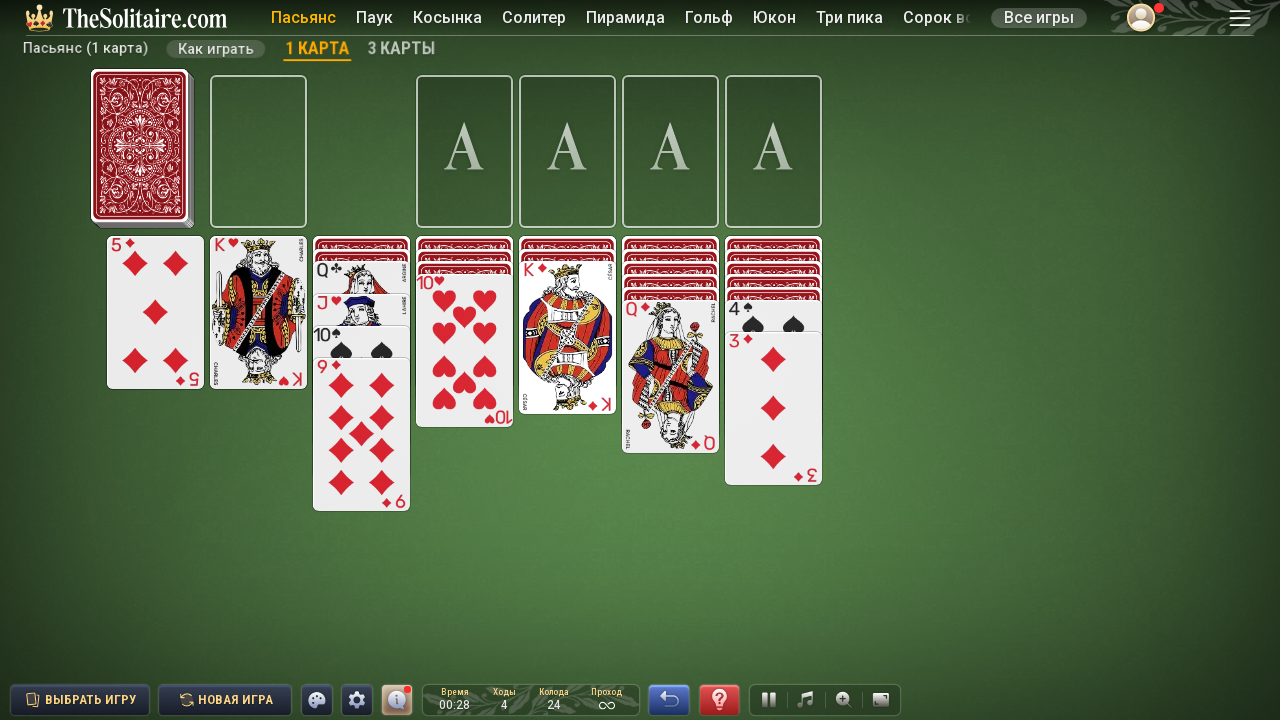

Clicked card 15 (value 12) to move to foundation or placeholder at (567, 283) on xpath=/html/body/main/div[1]/div[1]/div/div/div[30]
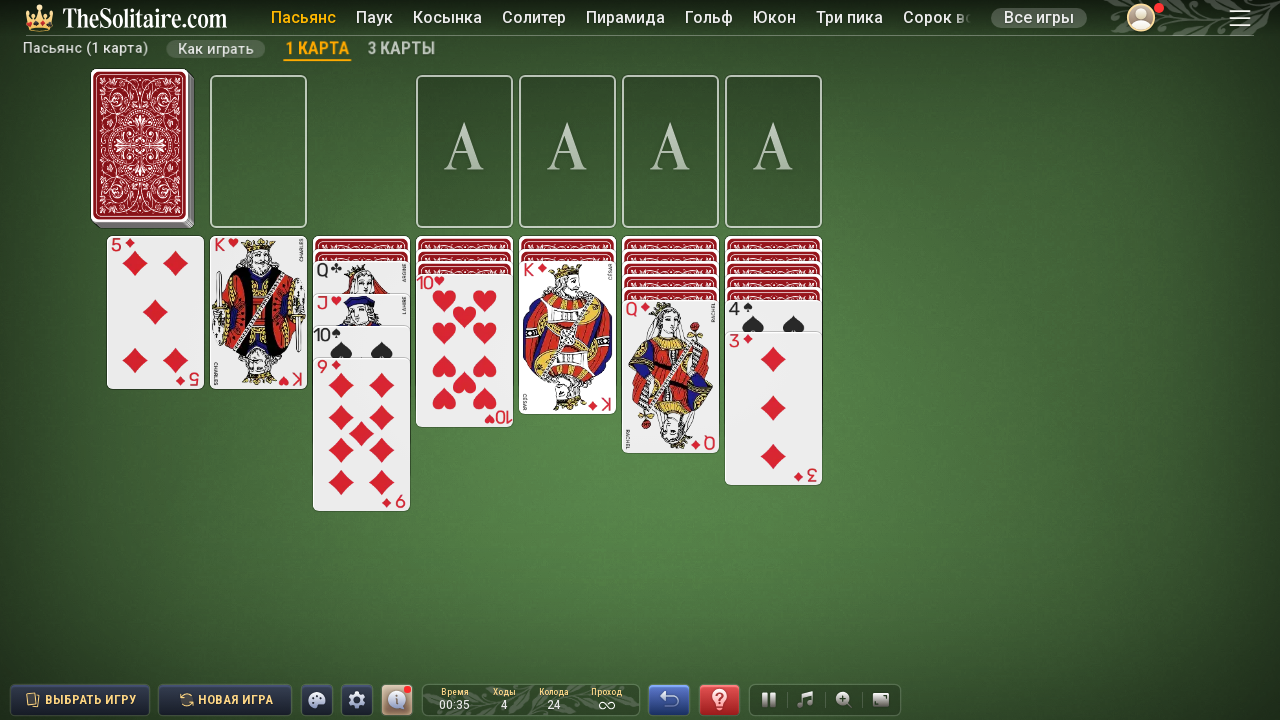

Clicked deck to draw a new card at (139, 145) on xpath=/html/body/main/div[1]/div[1]/div/div/div[1]
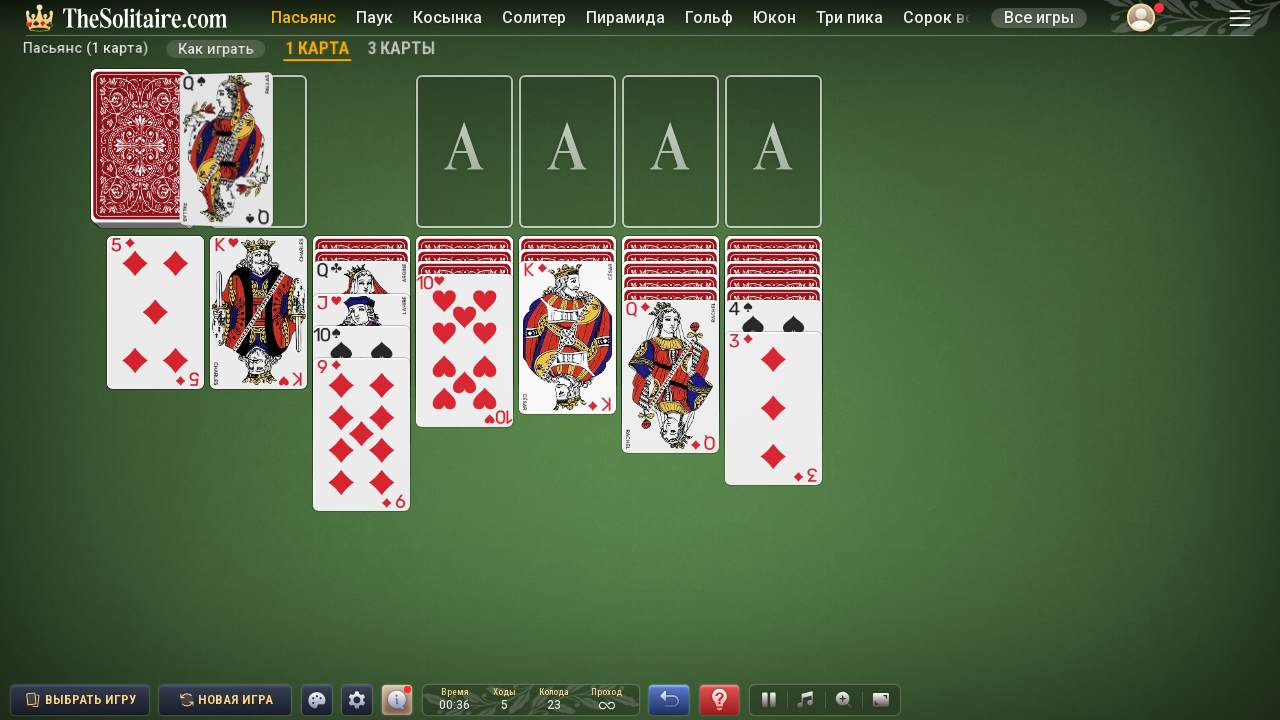

Completed game loop iteration 5
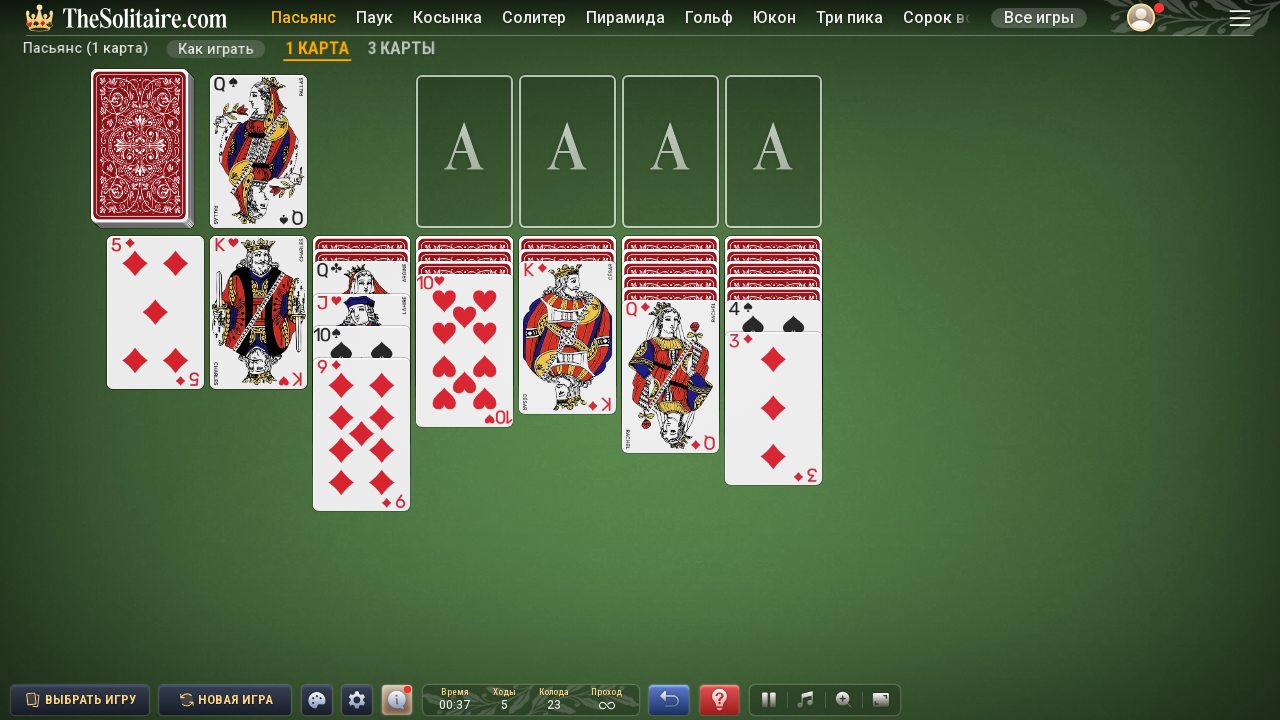

Clicked card 15 (value 12) to move to foundation or placeholder at (567, 283) on xpath=/html/body/main/div[1]/div[1]/div/div/div[30]
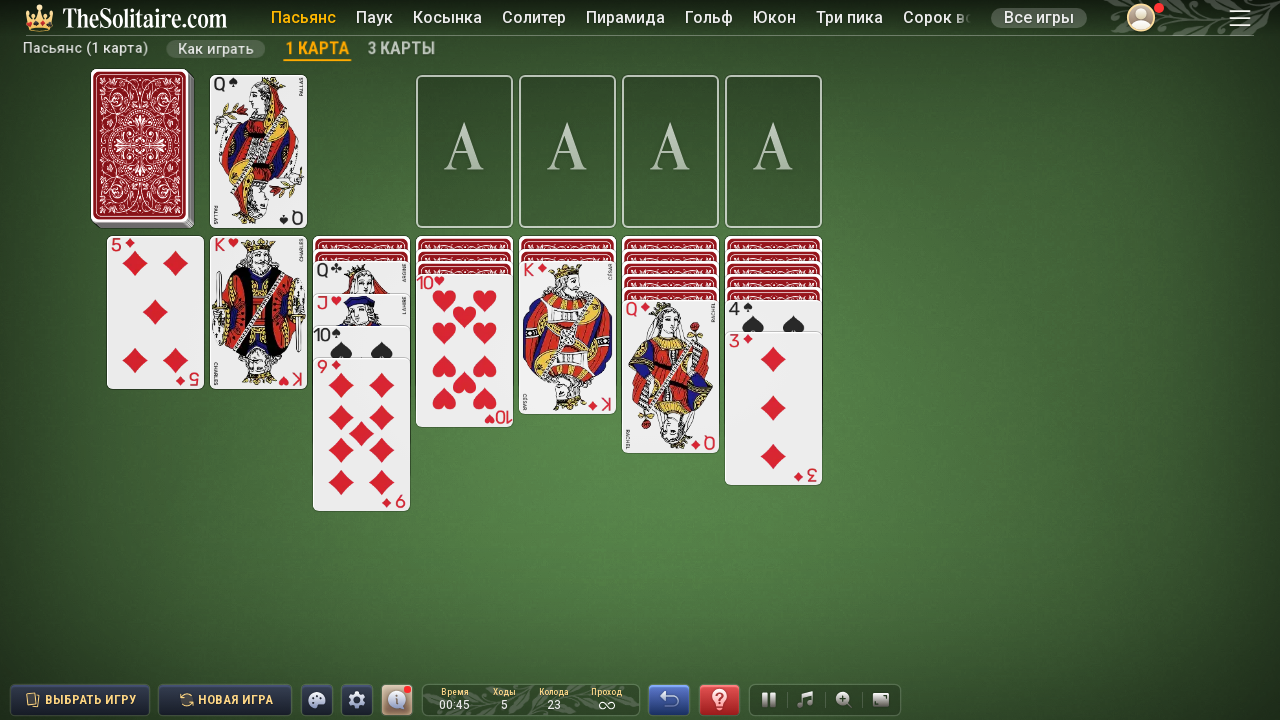

Clicked deck to draw a new card at (139, 145) on xpath=/html/body/main/div[1]/div[1]/div/div/div[1]
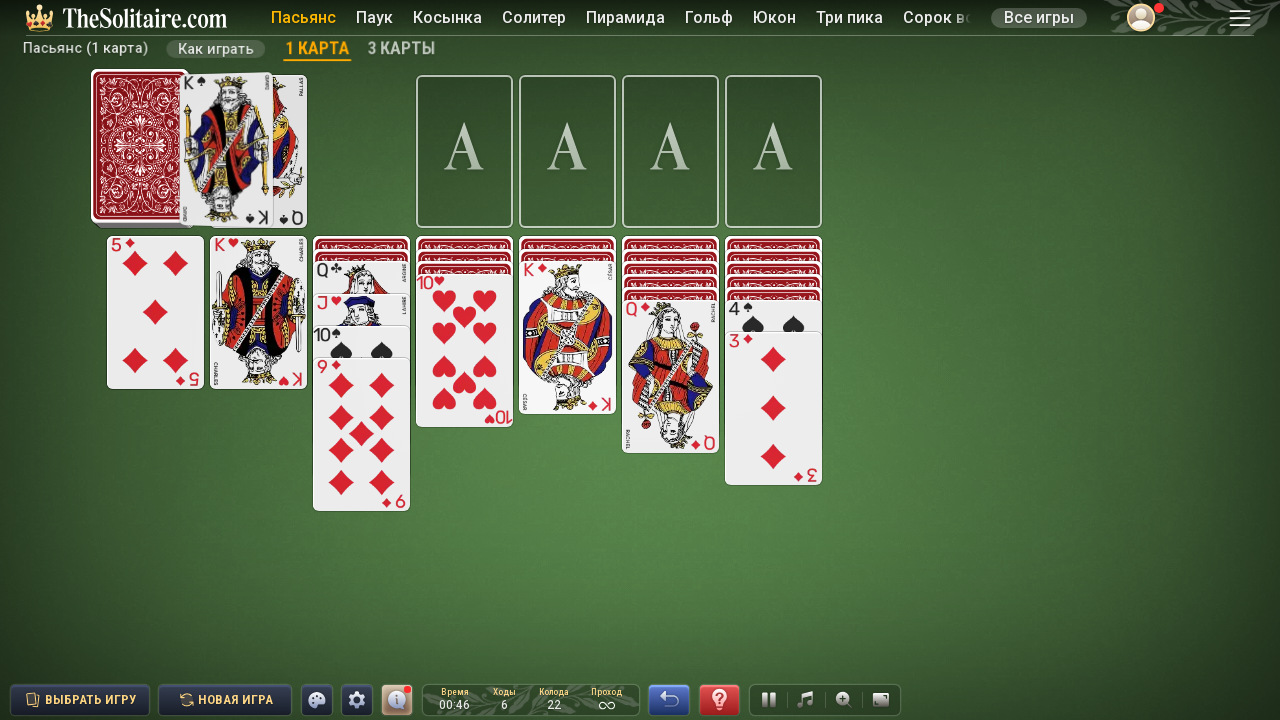

Completed game loop iteration 6
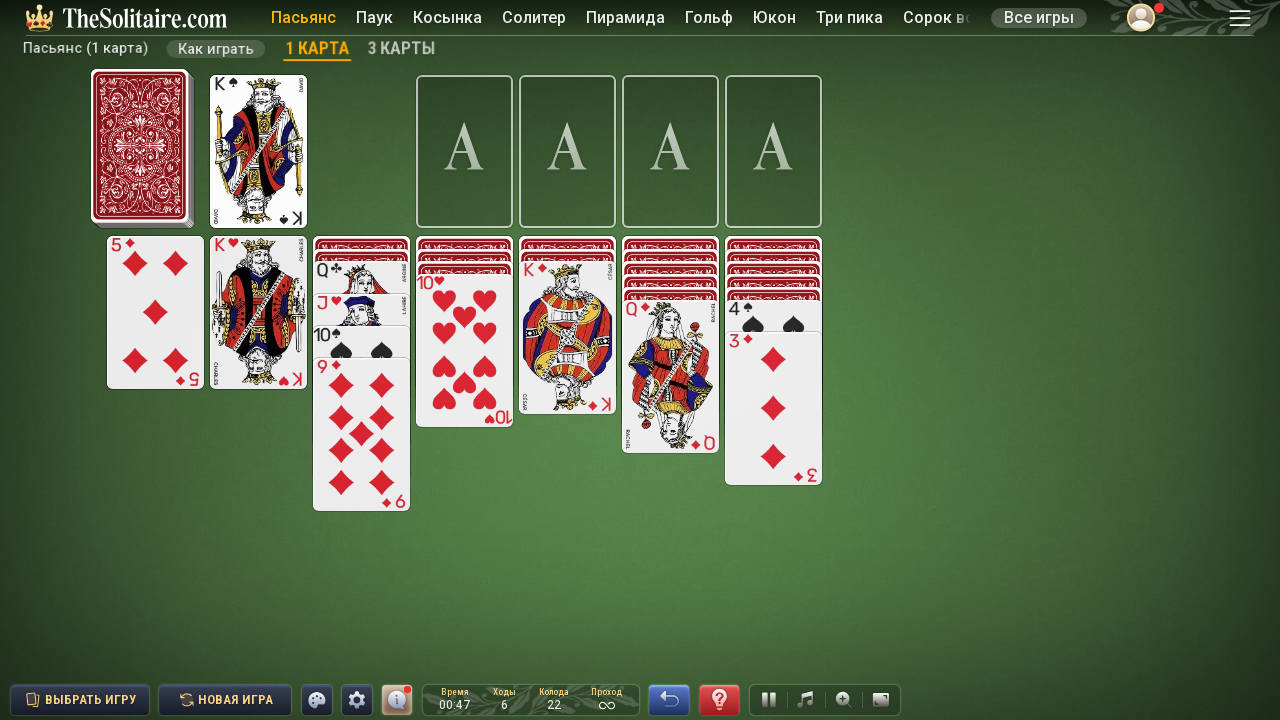

Clicked card 15 (value 12) to move to foundation or placeholder at (567, 283) on xpath=/html/body/main/div[1]/div[1]/div/div/div[30]
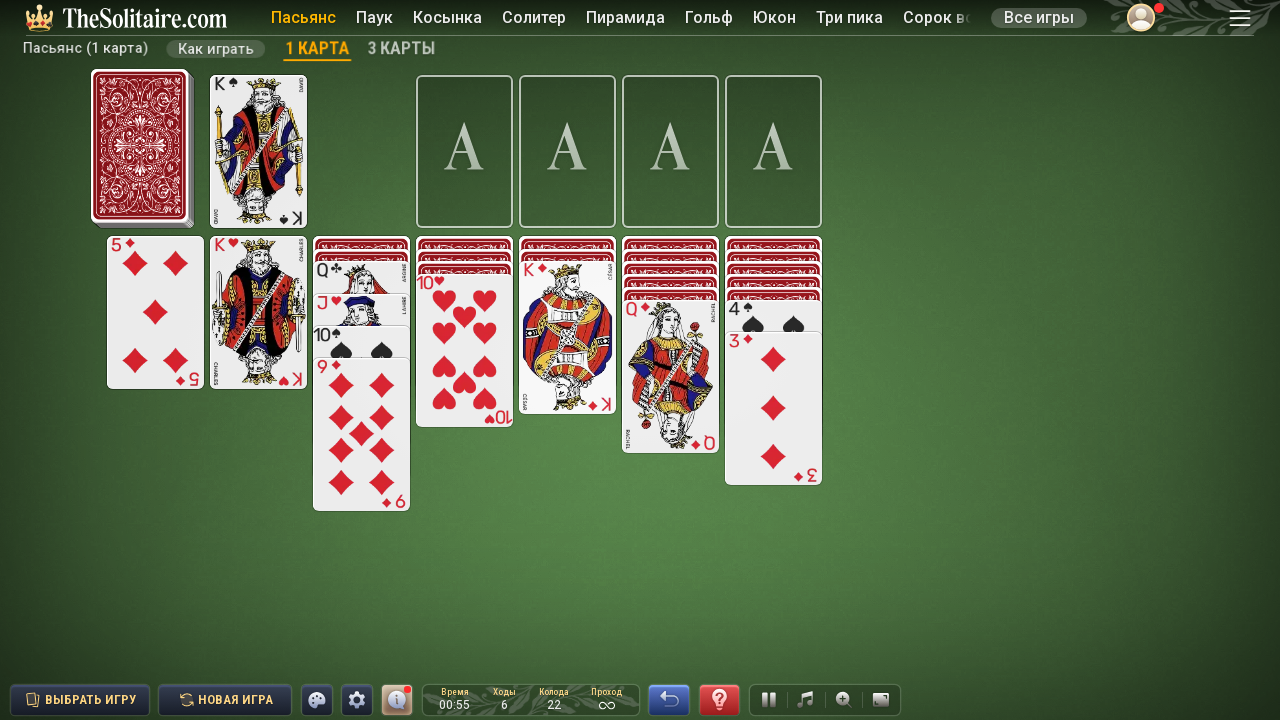

Clicked deck to draw a new card at (139, 145) on xpath=/html/body/main/div[1]/div[1]/div/div/div[1]
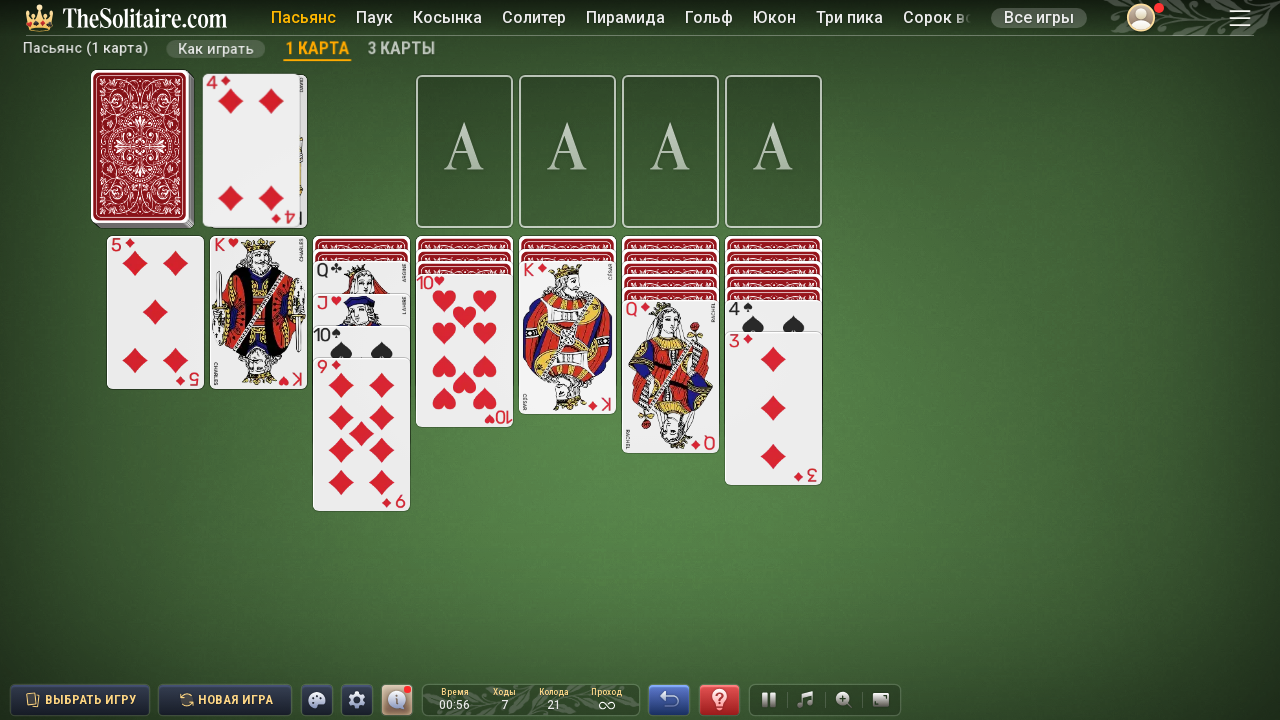

Completed game loop iteration 7
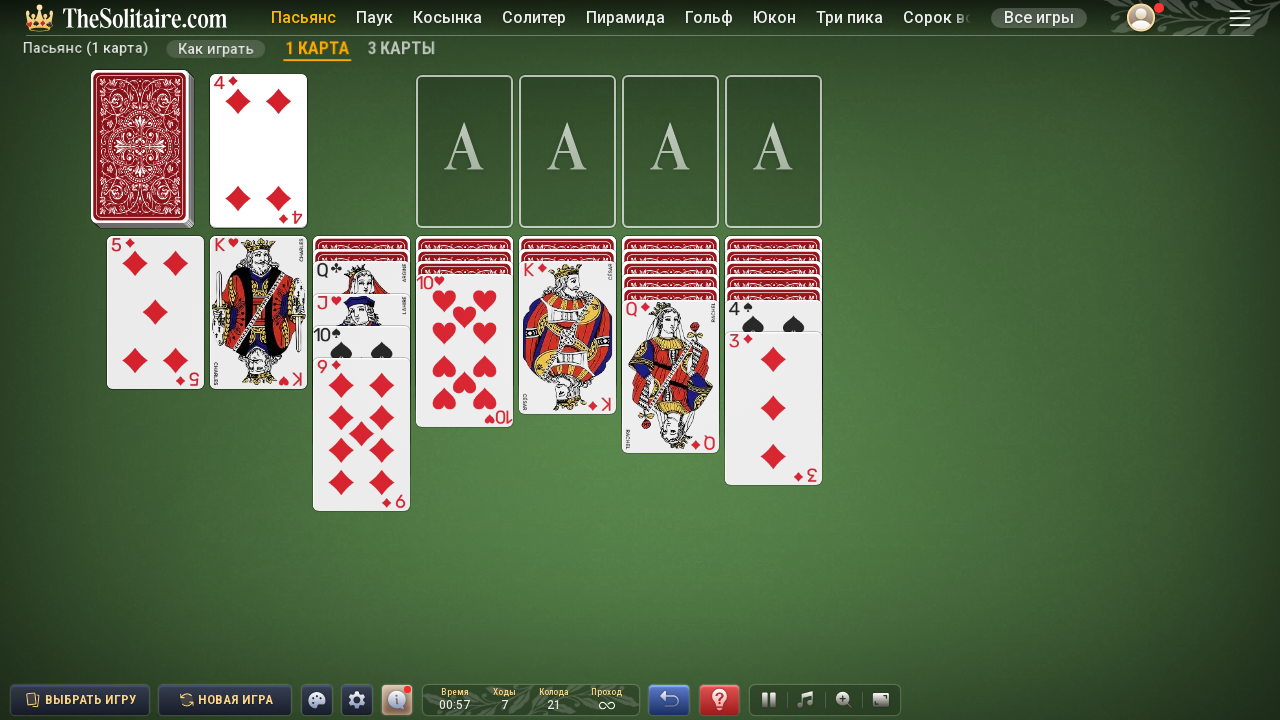

Clicked card 15 (value 12) to move to foundation or placeholder at (567, 283) on xpath=/html/body/main/div[1]/div[1]/div/div/div[30]
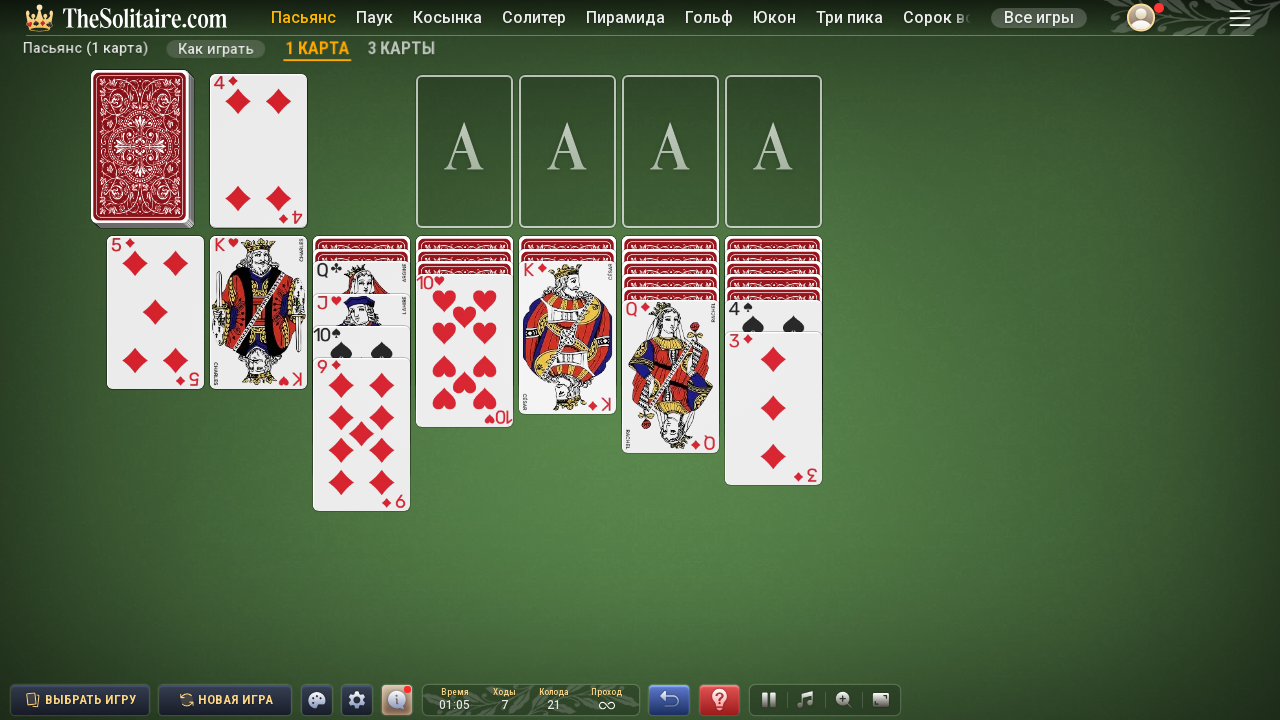

Clicked deck to draw a new card at (139, 146) on xpath=/html/body/main/div[1]/div[1]/div/div/div[1]
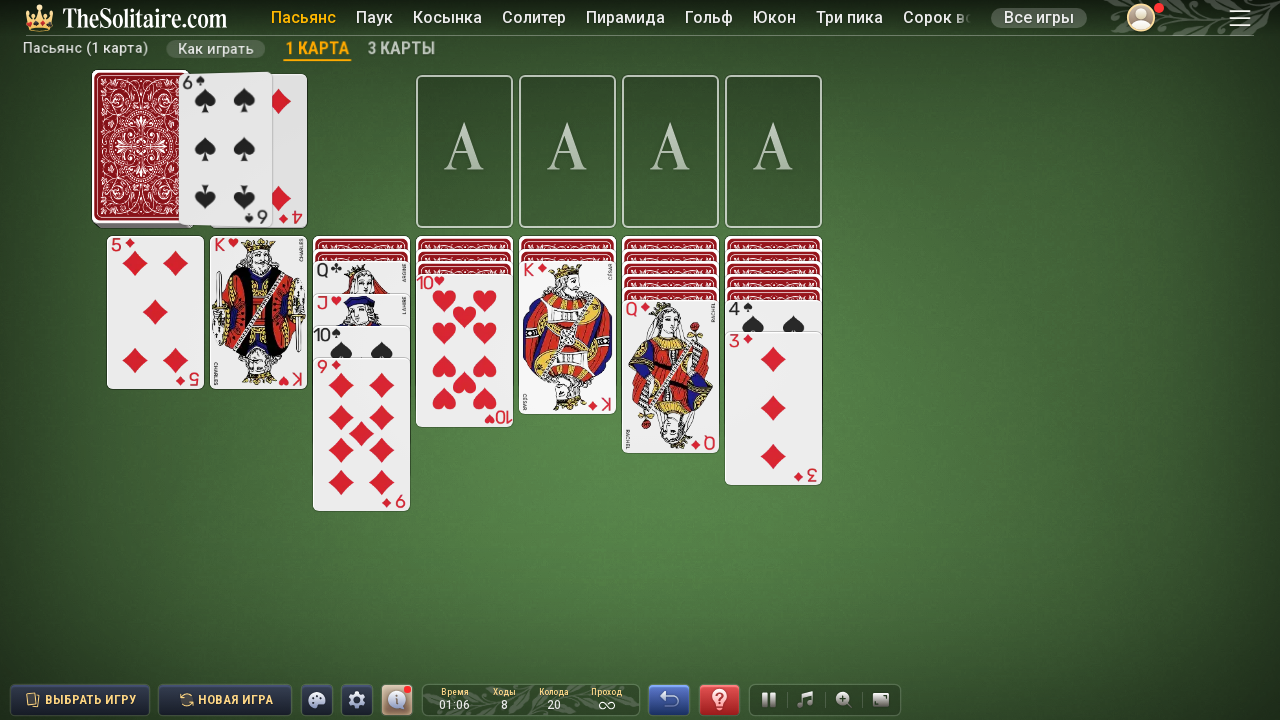

Completed game loop iteration 8
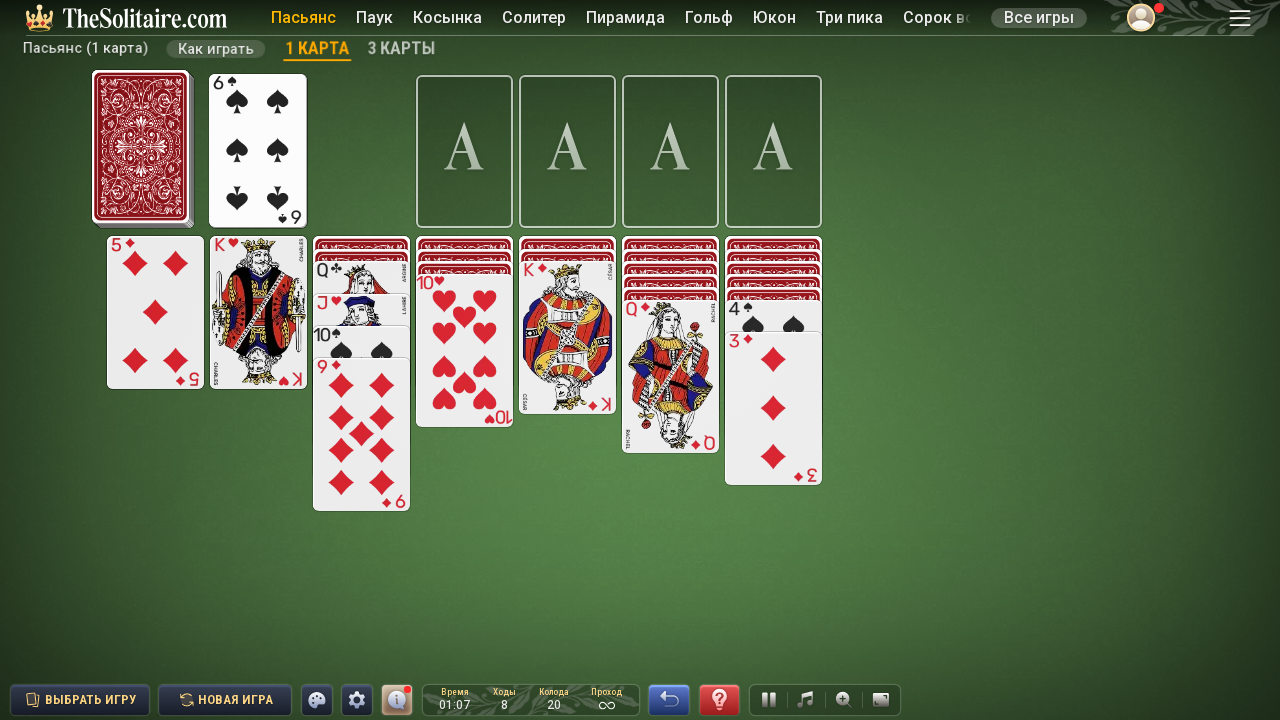

Clicked card 15 (value 12) to move to foundation or placeholder at (567, 283) on xpath=/html/body/main/div[1]/div[1]/div/div/div[30]
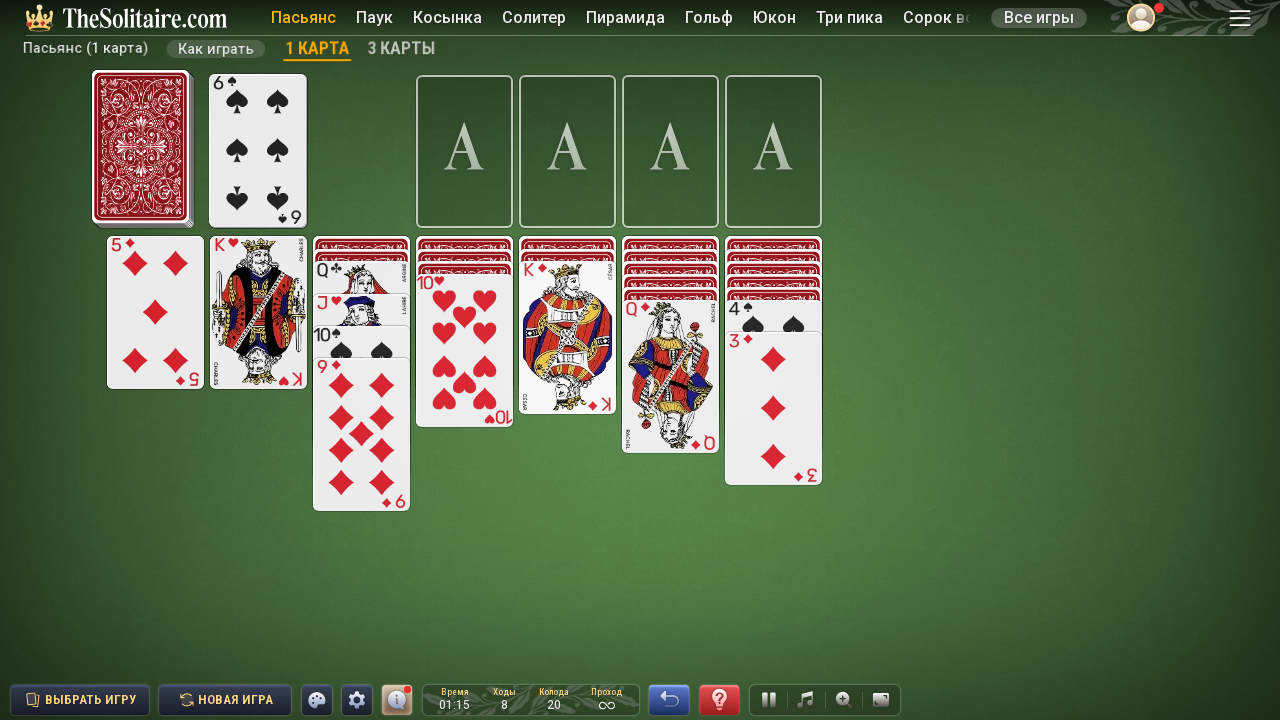

Clicked deck to draw a new card at (140, 146) on xpath=/html/body/main/div[1]/div[1]/div/div/div[1]
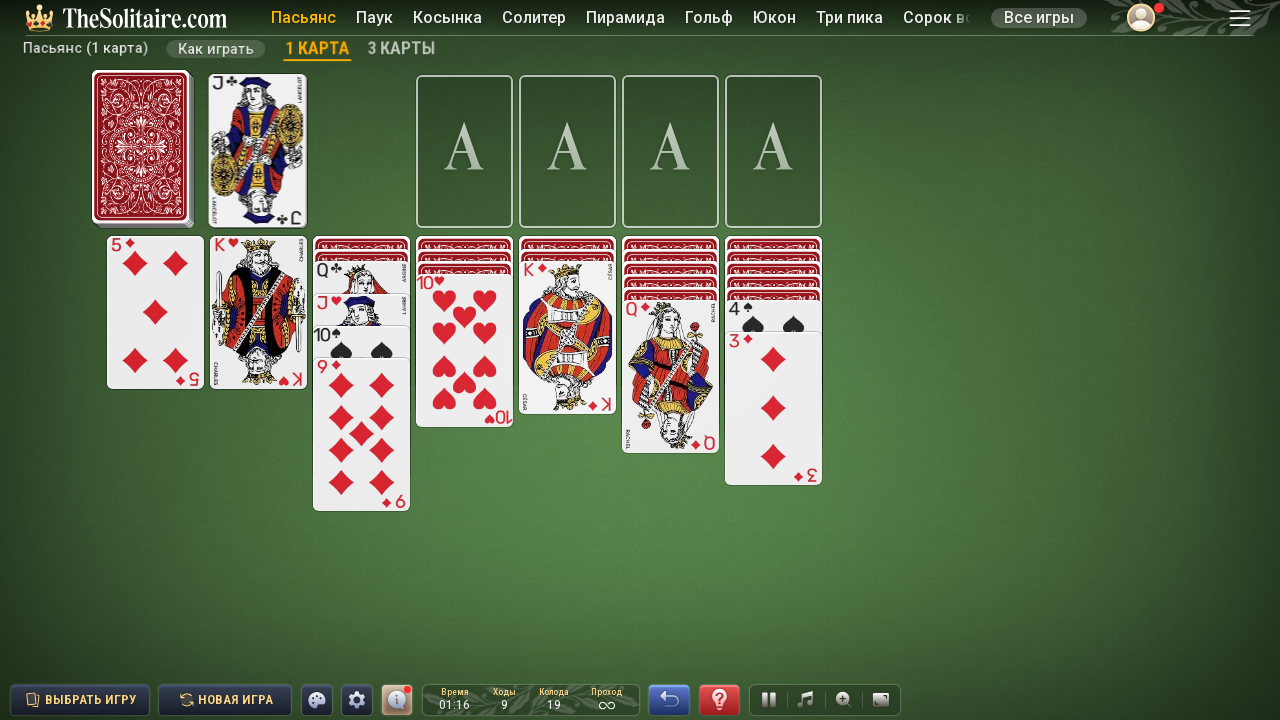

Completed game loop iteration 9
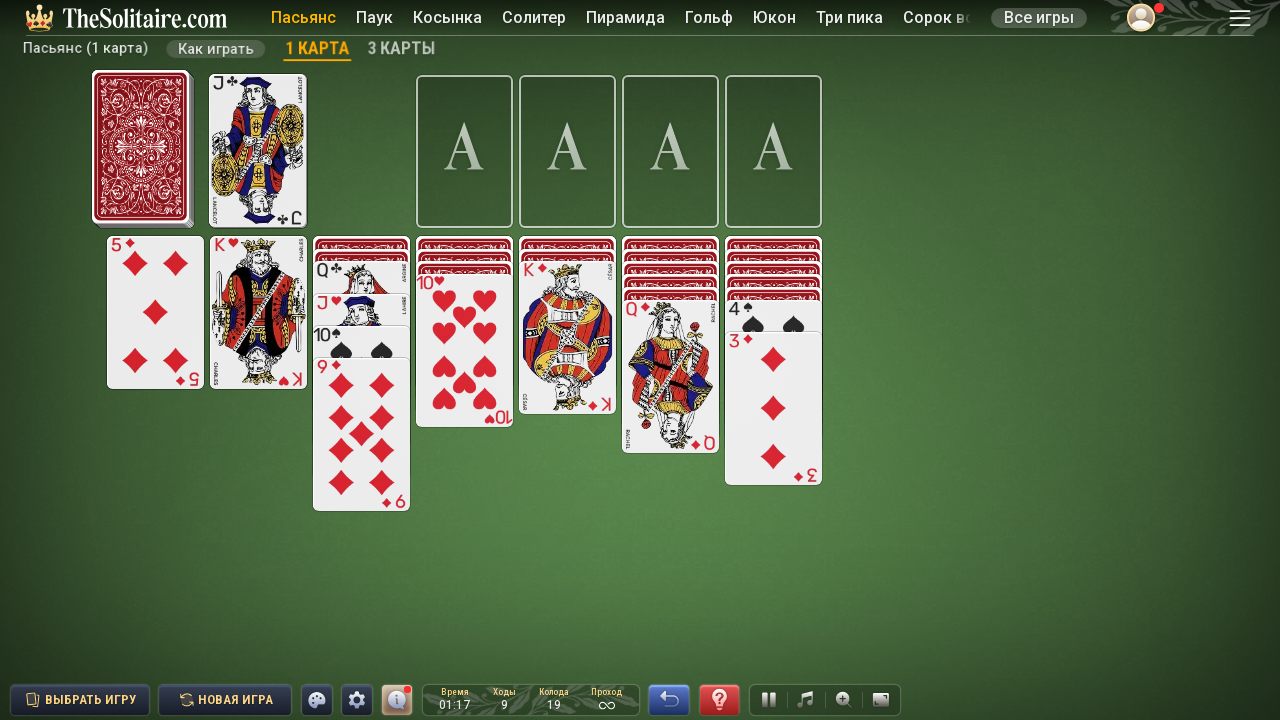

Clicked card 15 (value 12) to move to foundation or placeholder at (567, 283) on xpath=/html/body/main/div[1]/div[1]/div/div/div[30]
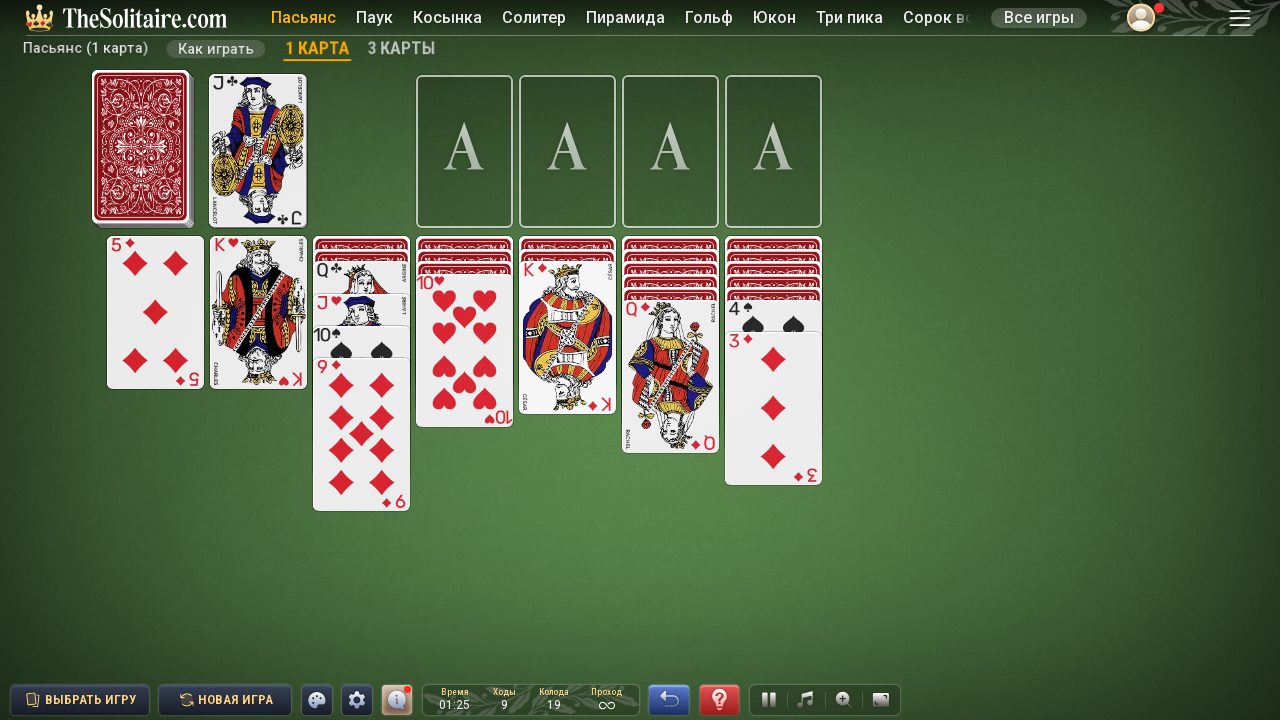

Clicked deck to draw a new card at (140, 146) on xpath=/html/body/main/div[1]/div[1]/div/div/div[1]
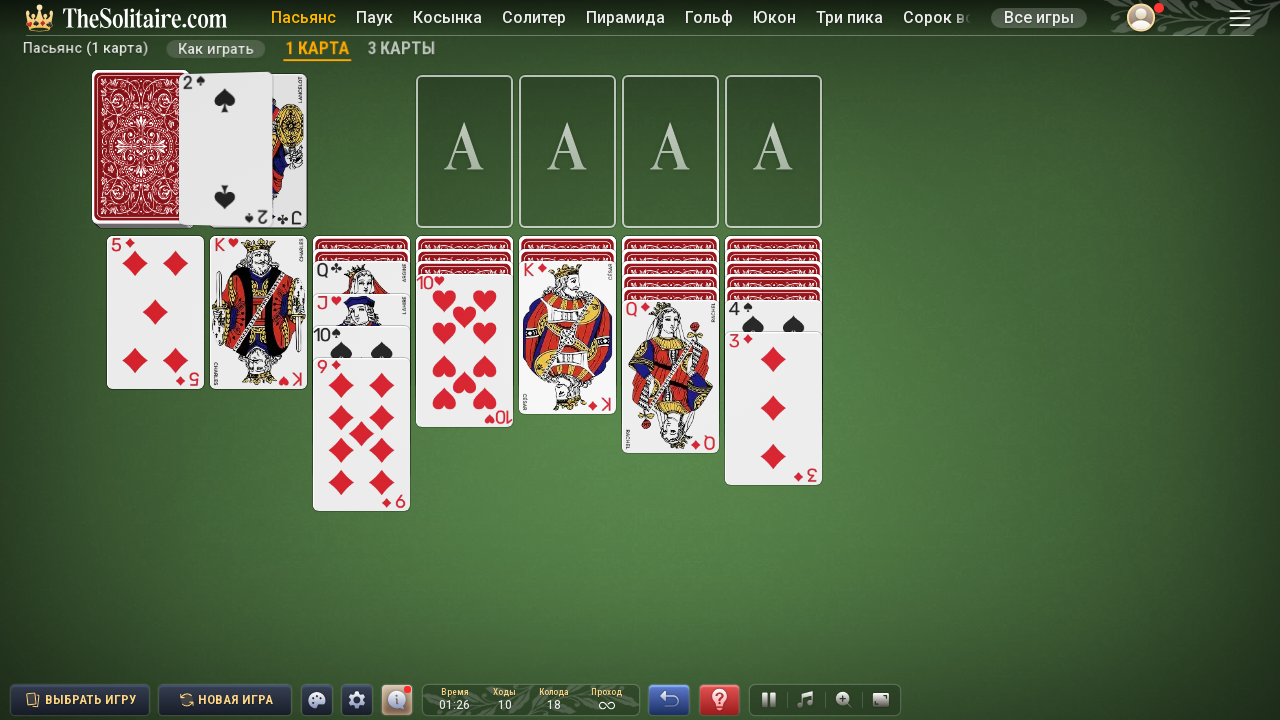

Completed game loop iteration 10
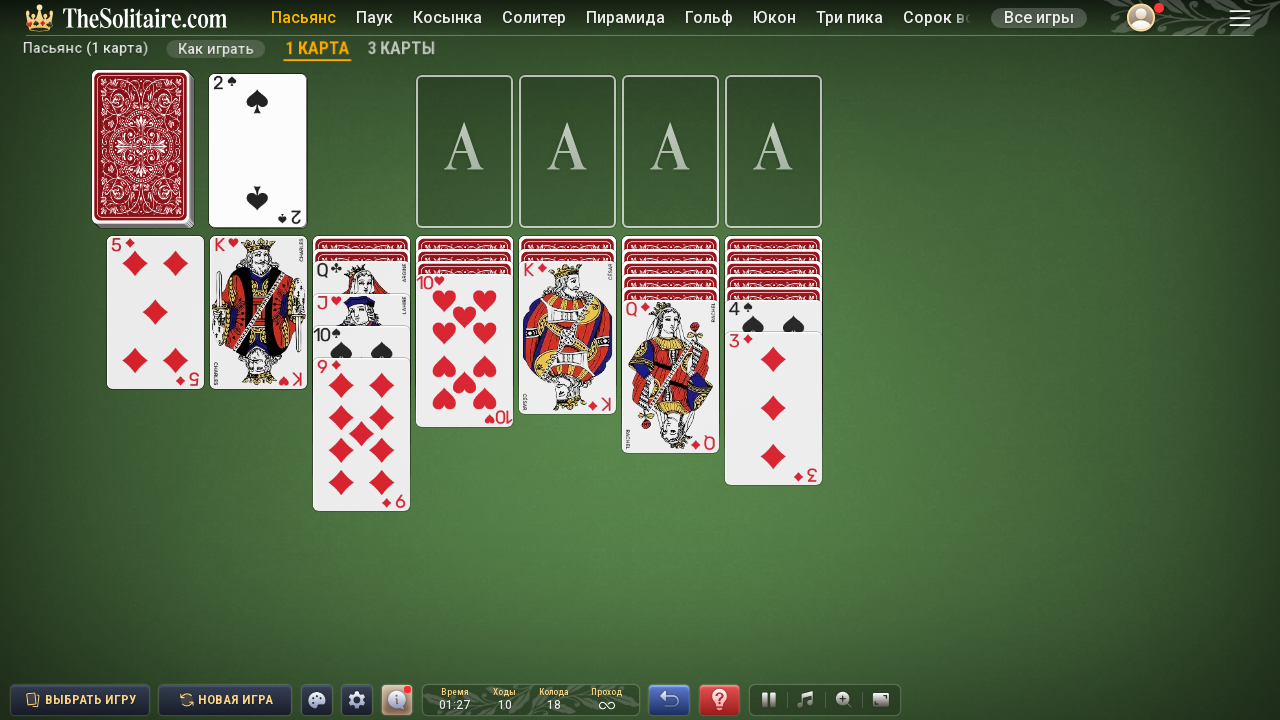

Clicked card 15 (value 12) to move to foundation or placeholder at (567, 283) on xpath=/html/body/main/div[1]/div[1]/div/div/div[30]
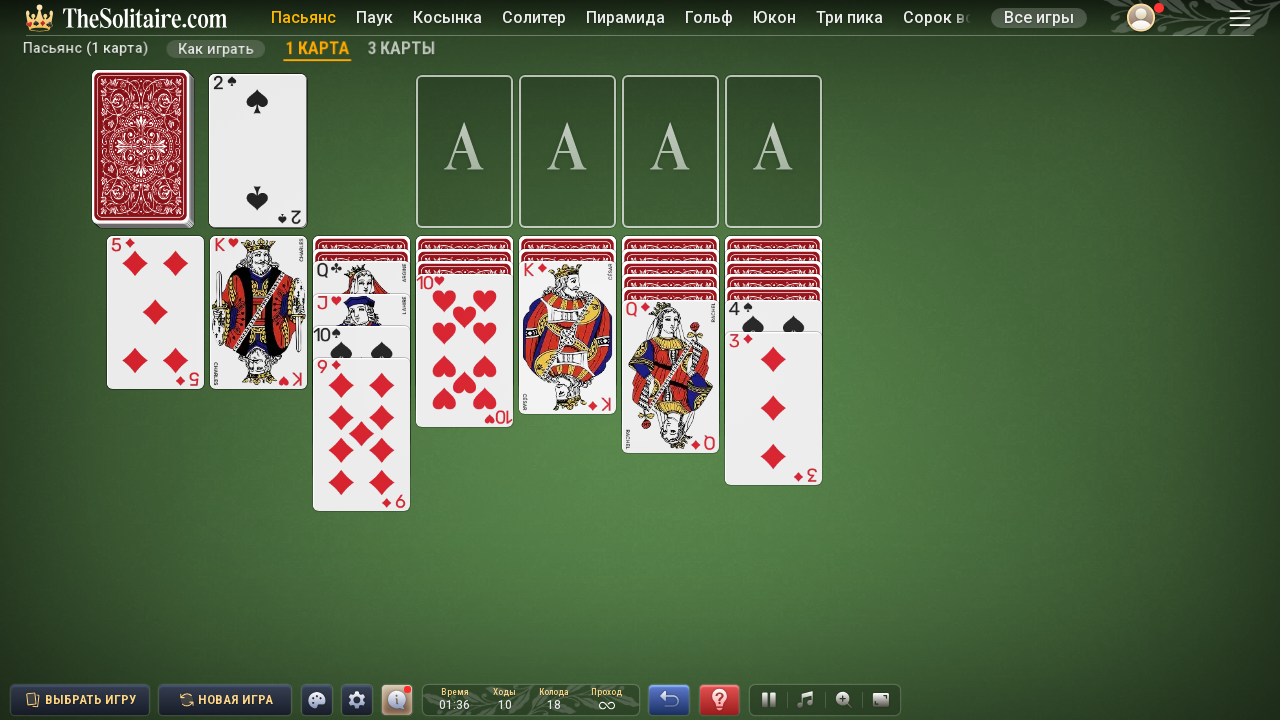

Clicked deck to draw a new card at (140, 146) on xpath=/html/body/main/div[1]/div[1]/div/div/div[1]
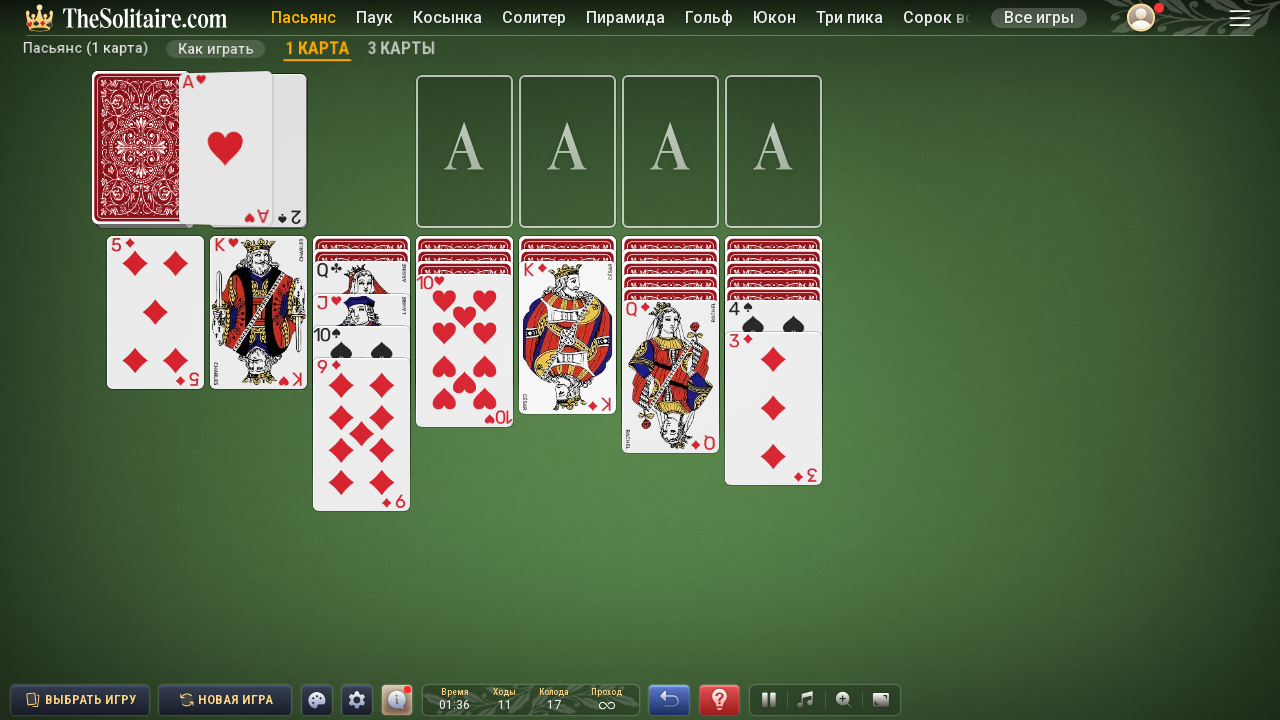

Completed game loop iteration 11
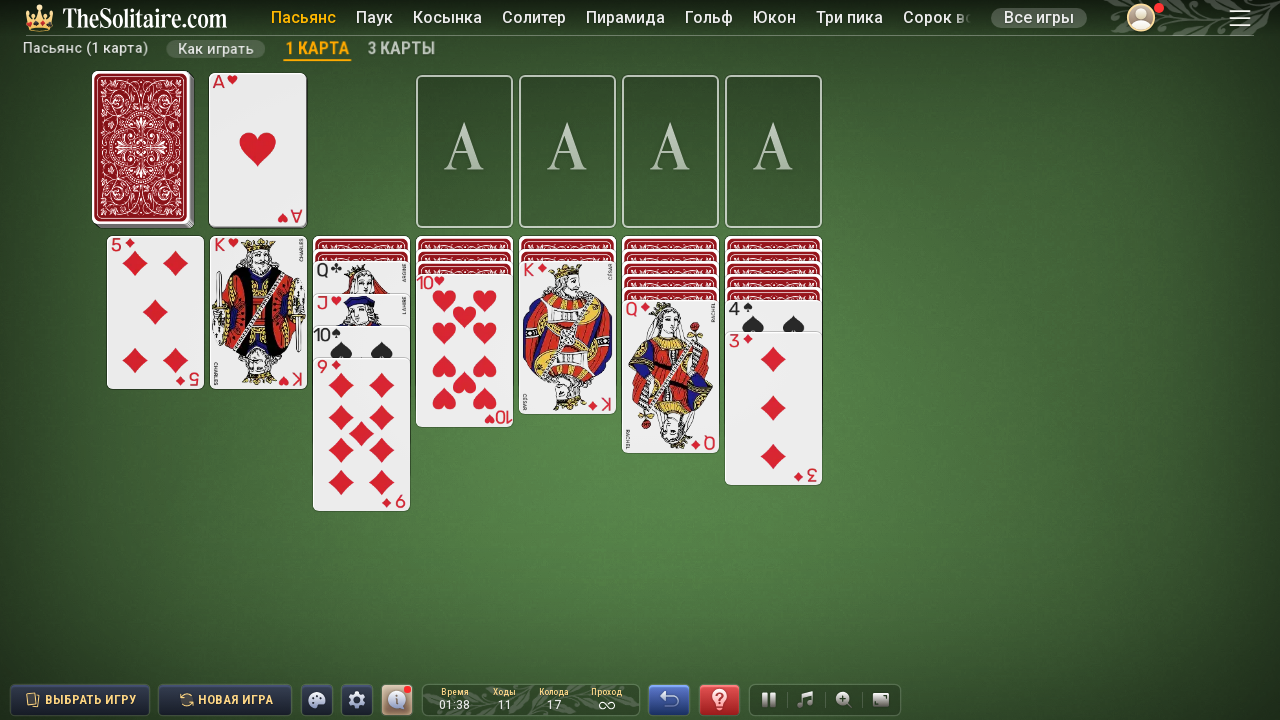

Clicked card 15 (value 12) to move to foundation or placeholder at (567, 283) on xpath=/html/body/main/div[1]/div[1]/div/div/div[30]
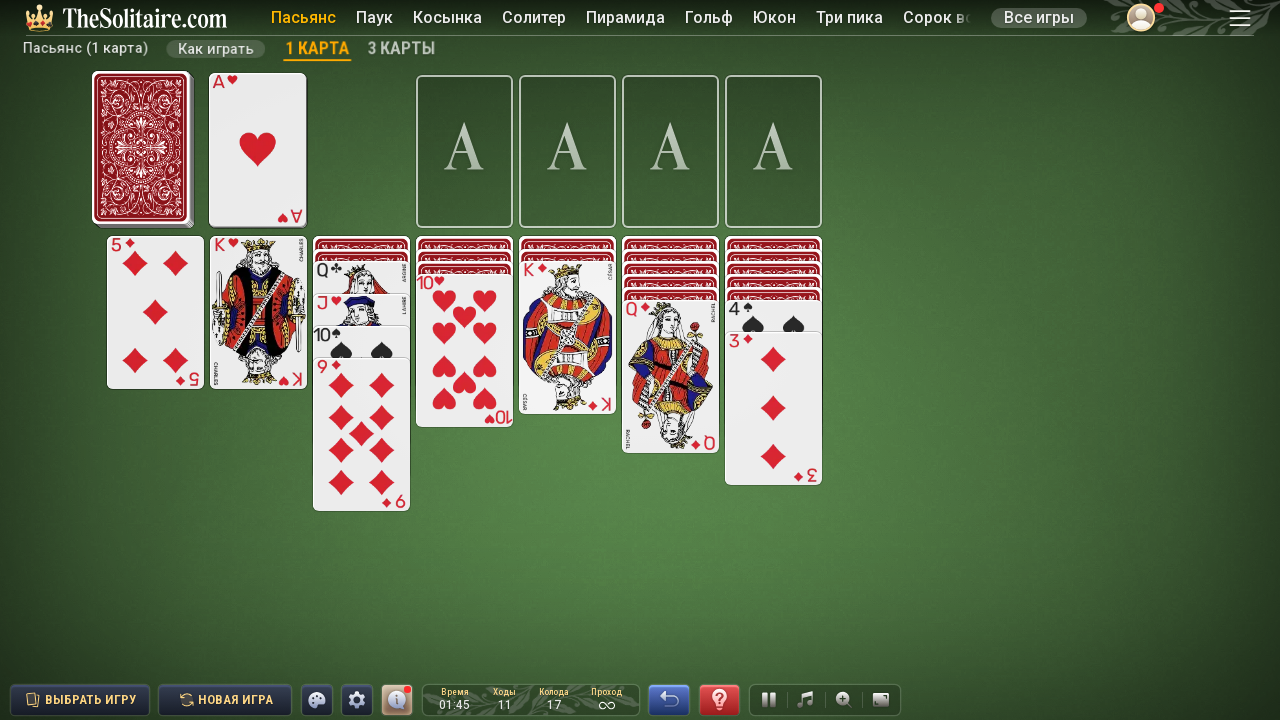

Clicked deck to draw a new card at (140, 147) on xpath=/html/body/main/div[1]/div[1]/div/div/div[1]
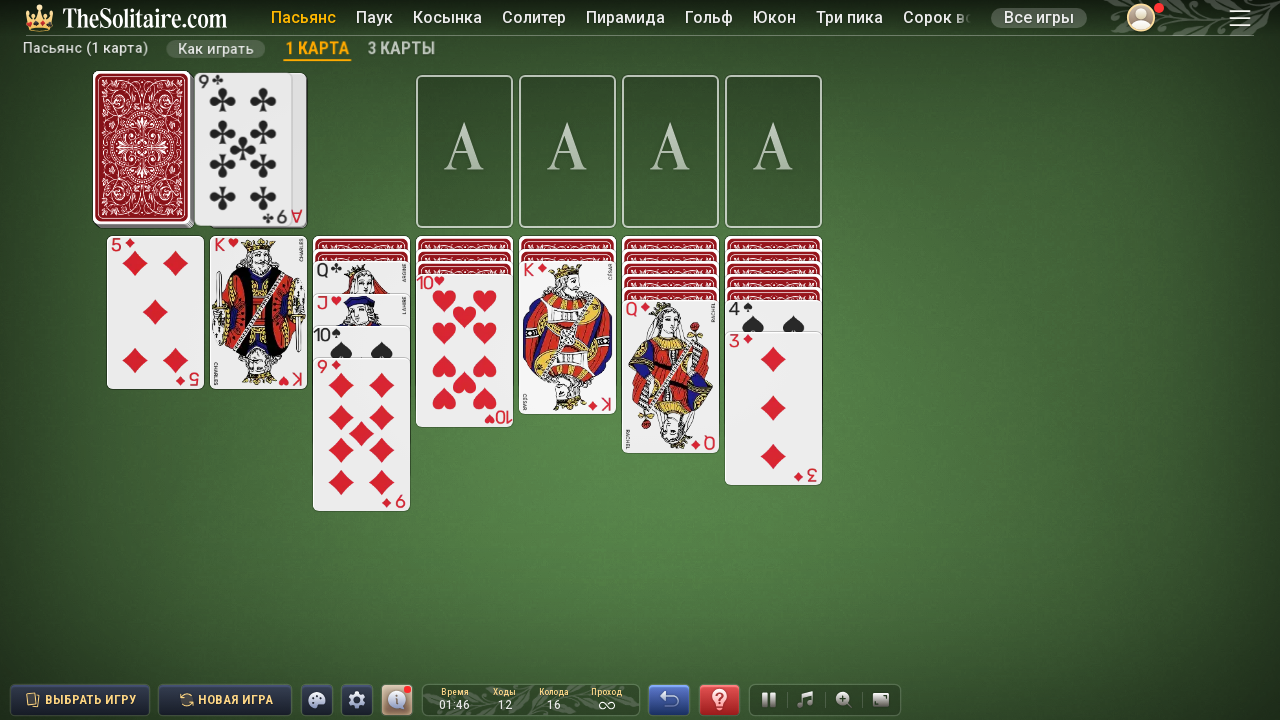

Completed game loop iteration 12
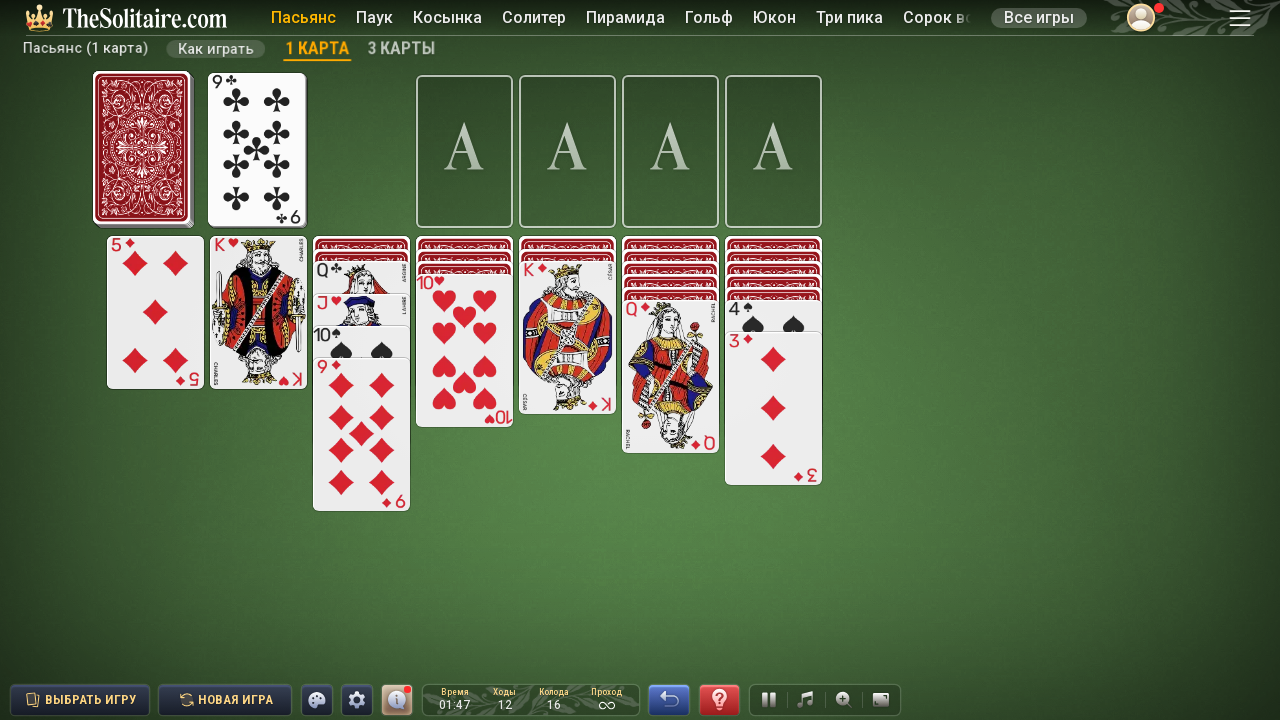

Clicked card 15 (value 12) to move to foundation or placeholder at (567, 283) on xpath=/html/body/main/div[1]/div[1]/div/div/div[30]
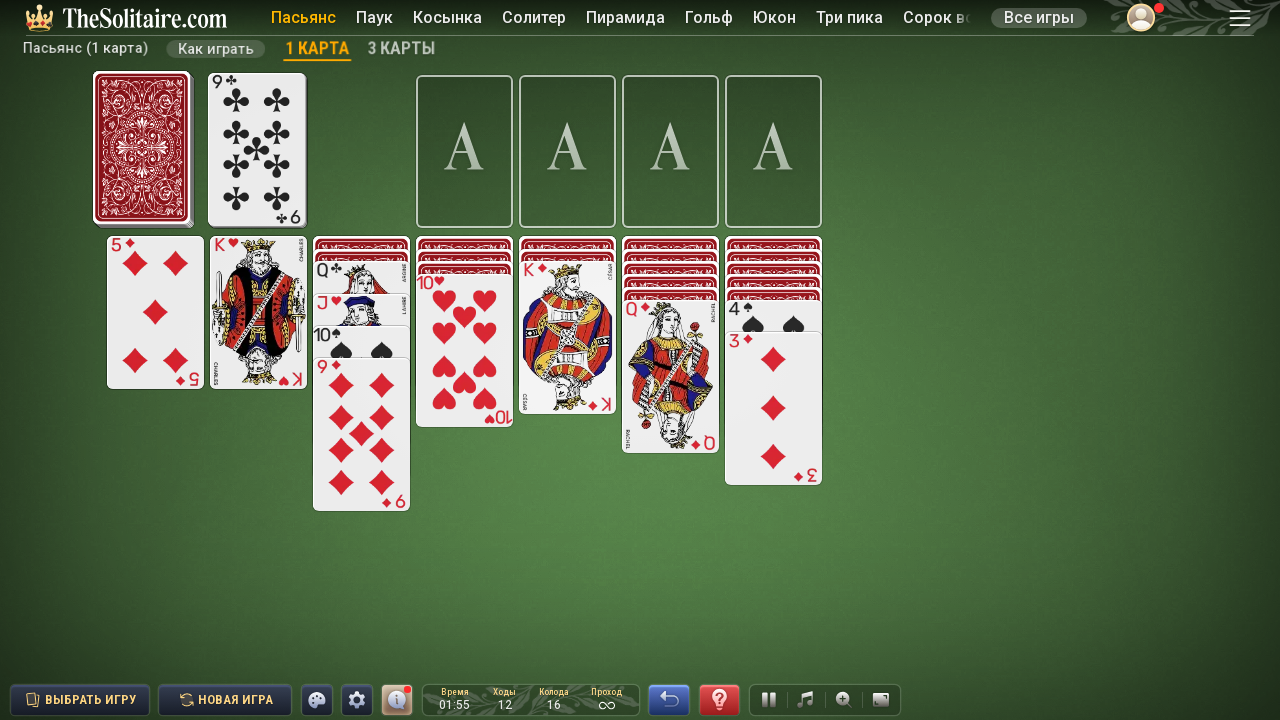

Clicked deck to draw a new card at (141, 147) on xpath=/html/body/main/div[1]/div[1]/div/div/div[1]
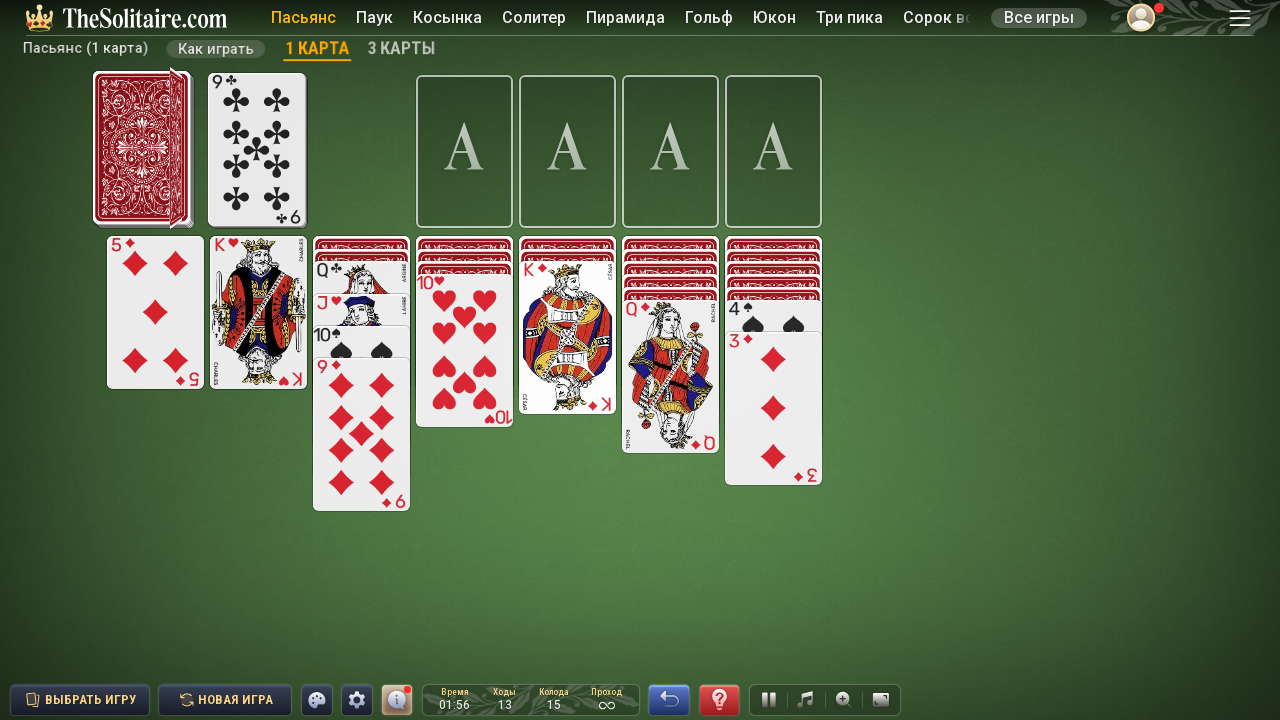

Completed game loop iteration 13
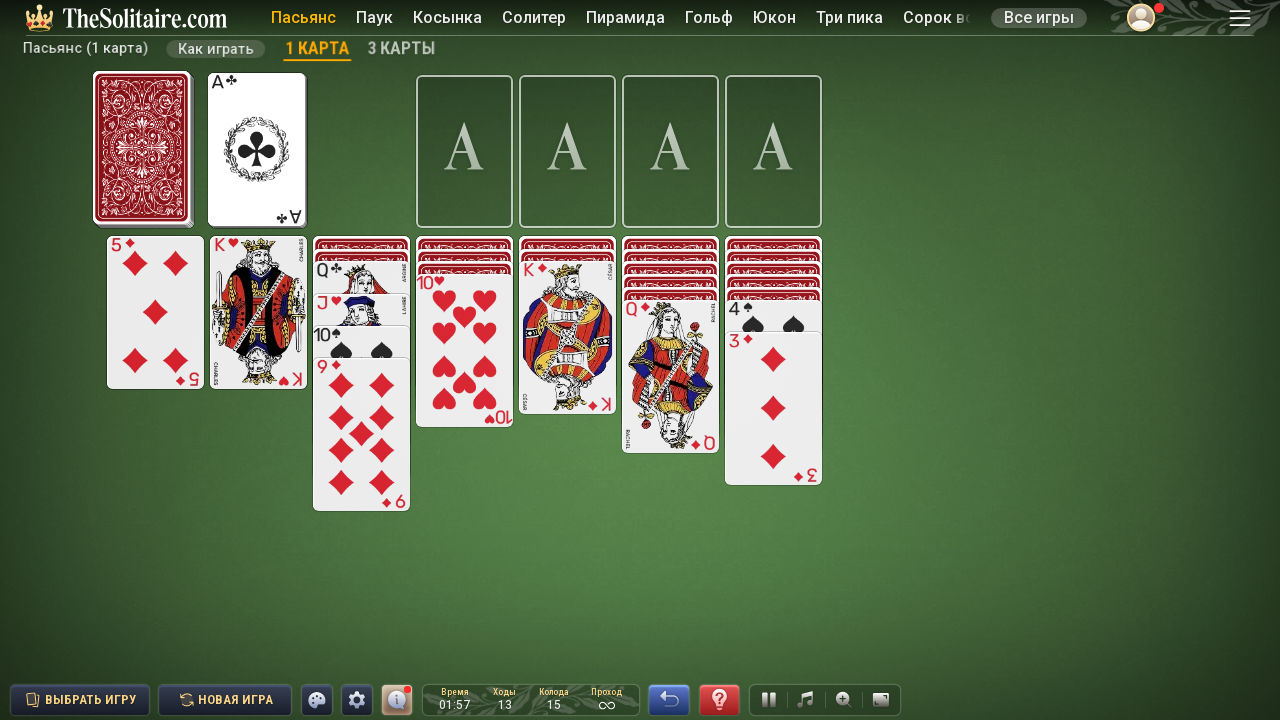

Clicked card 15 (value 12) to move to foundation or placeholder at (567, 283) on xpath=/html/body/main/div[1]/div[1]/div/div/div[30]
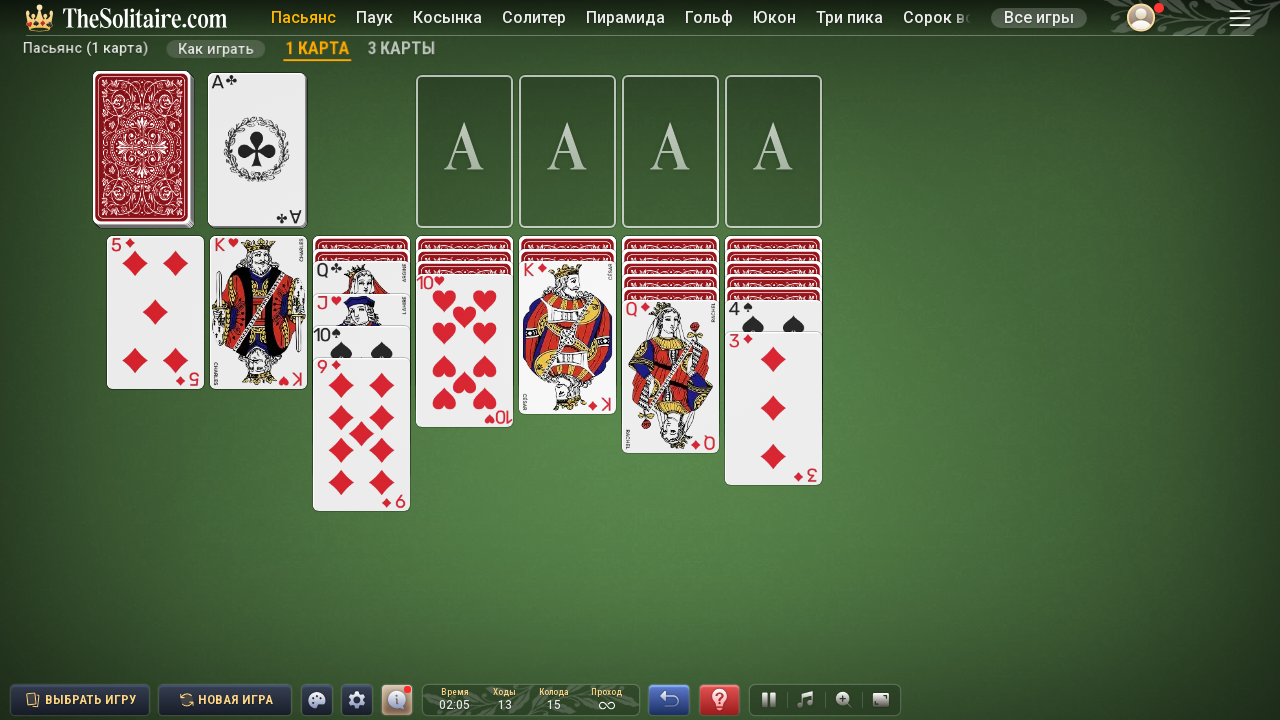

Clicked deck to draw a new card at (141, 147) on xpath=/html/body/main/div[1]/div[1]/div/div/div[1]
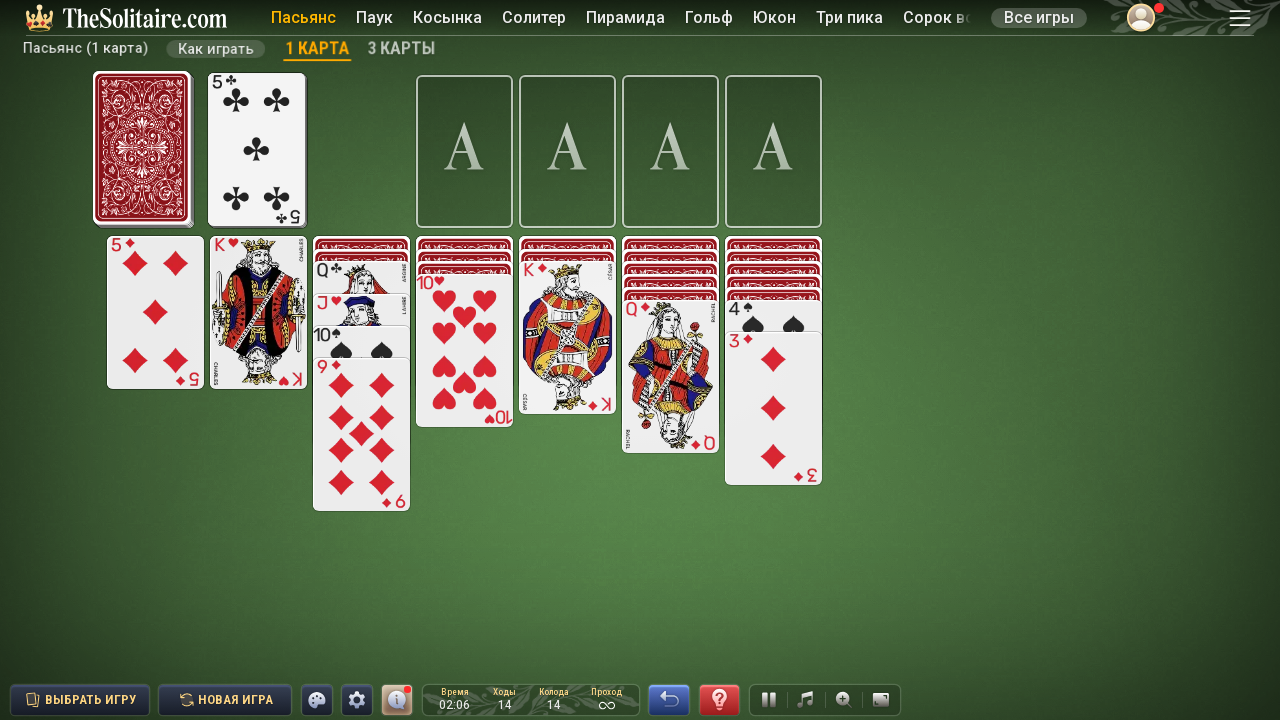

Completed game loop iteration 14
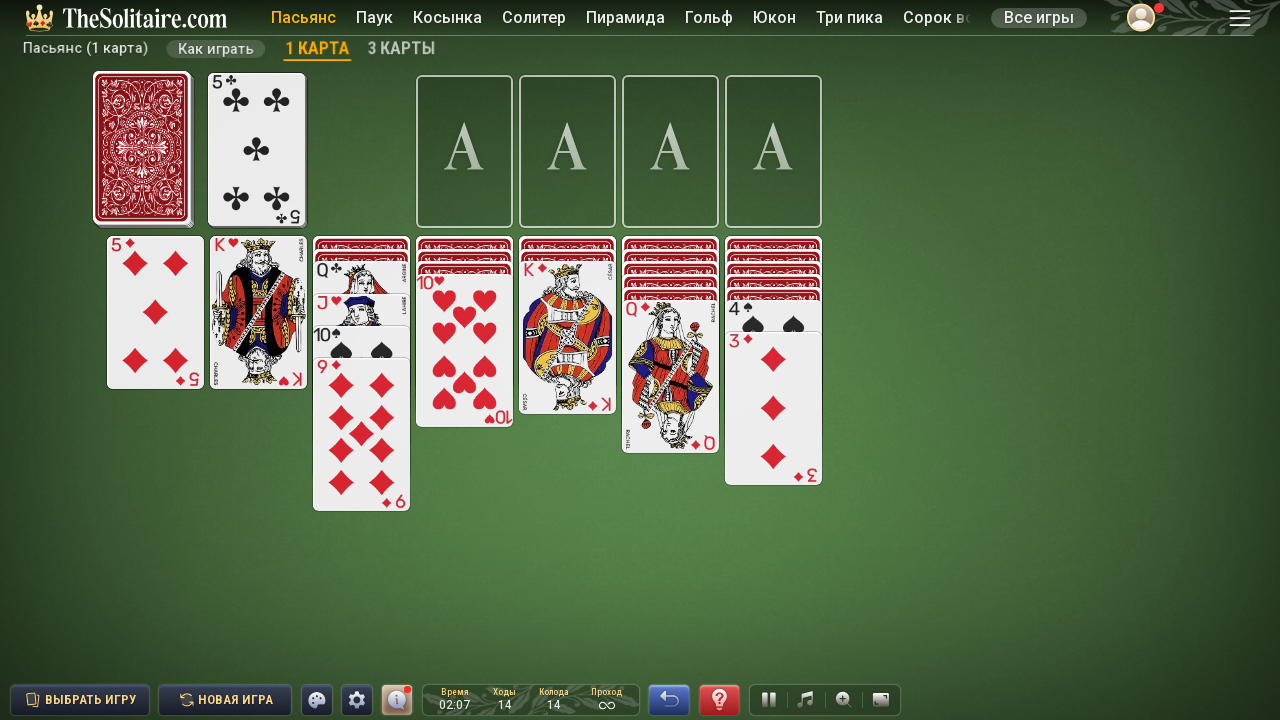

Clicked card 15 (value 12) to move to foundation or placeholder at (567, 283) on xpath=/html/body/main/div[1]/div[1]/div/div/div[30]
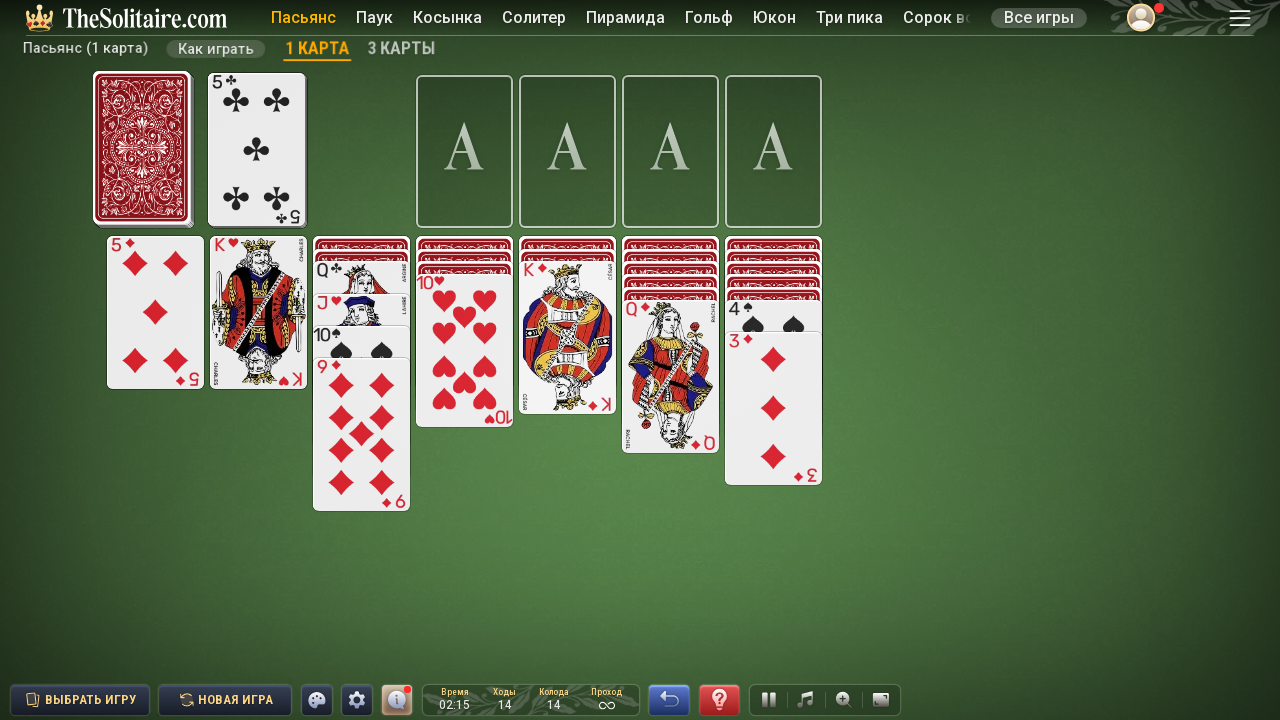

Clicked deck to draw a new card at (141, 147) on xpath=/html/body/main/div[1]/div[1]/div/div/div[1]
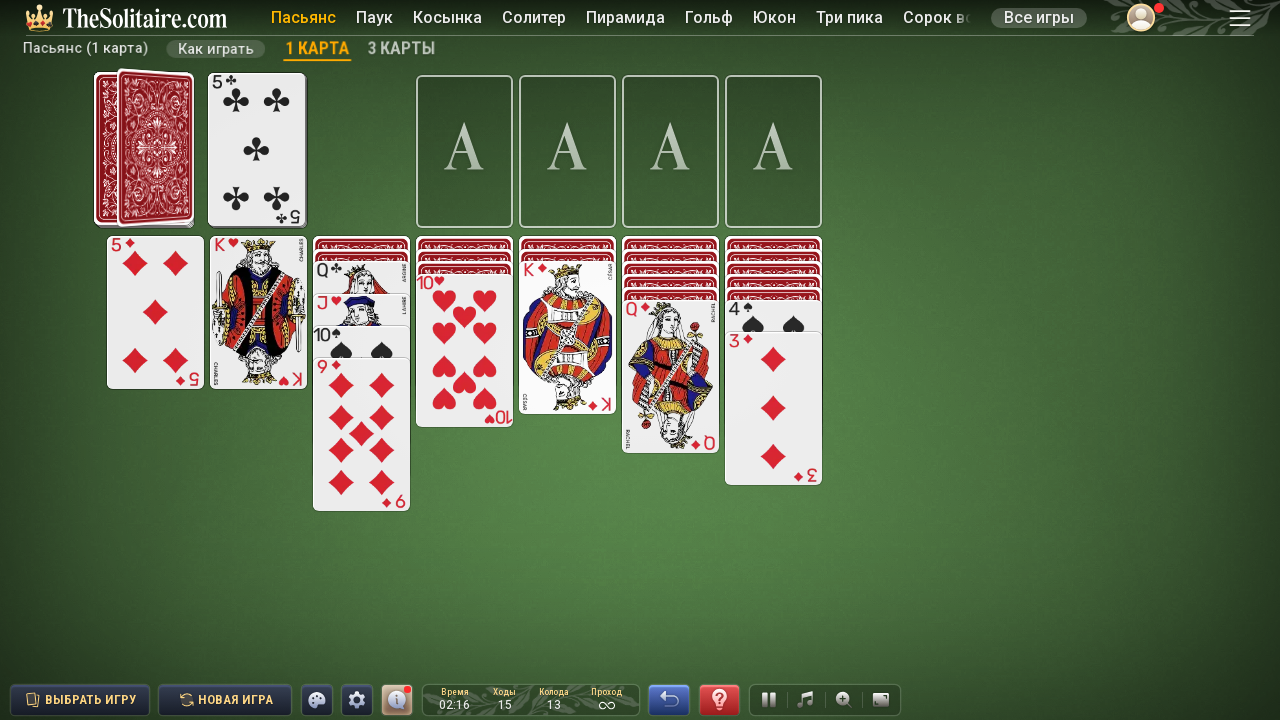

Completed game loop iteration 15
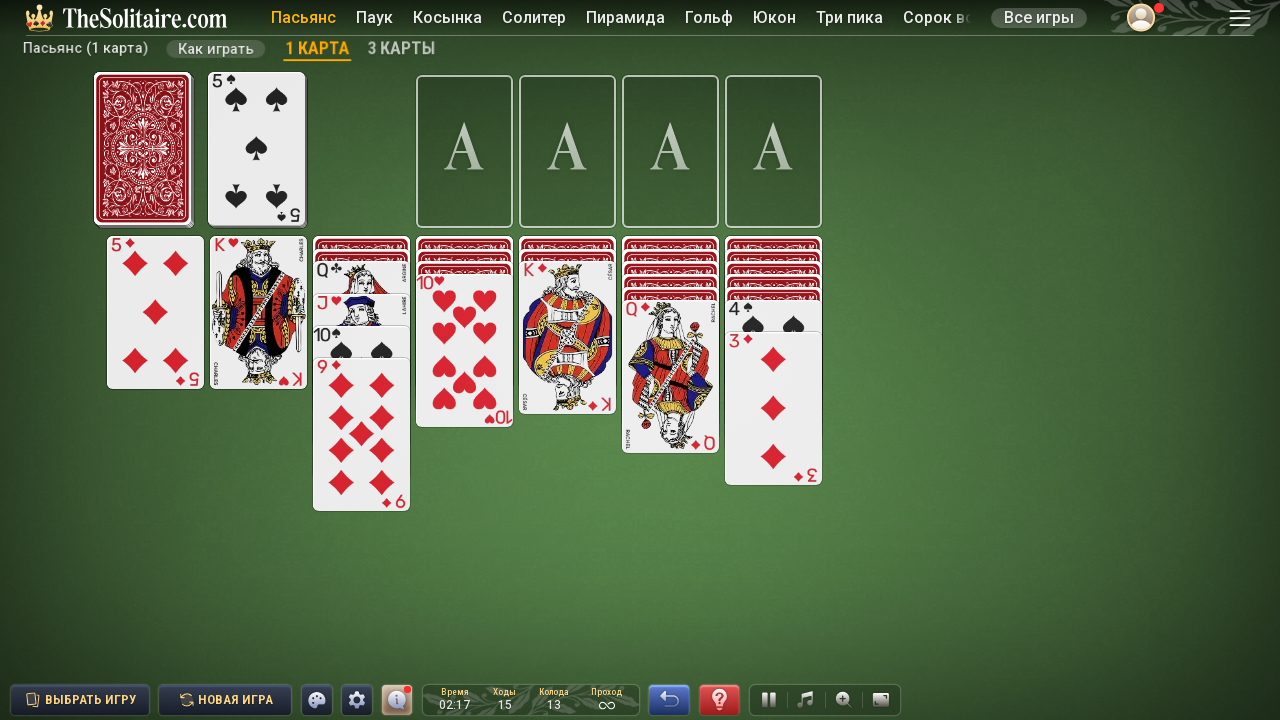

Clicked card 15 (value 12) to move to foundation or placeholder at (567, 283) on xpath=/html/body/main/div[1]/div[1]/div/div/div[30]
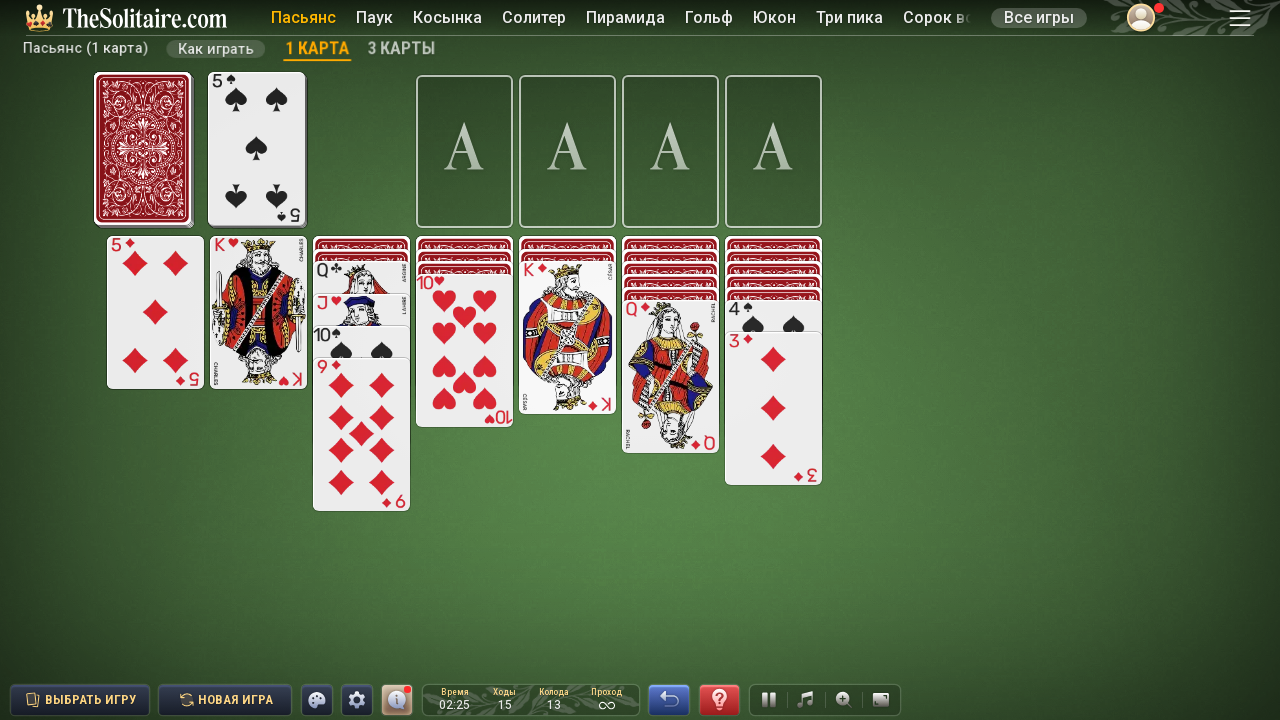

Clicked deck to draw a new card at (142, 148) on xpath=/html/body/main/div[1]/div[1]/div/div/div[1]
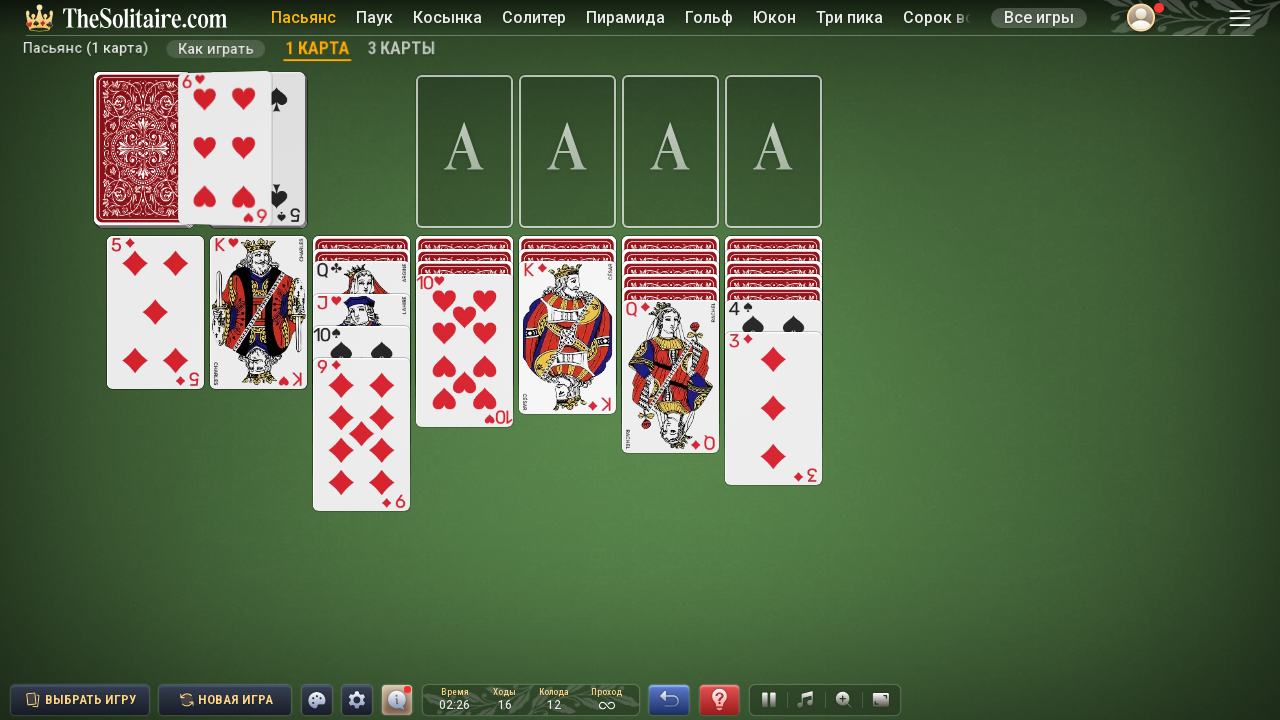

Completed game loop iteration 16
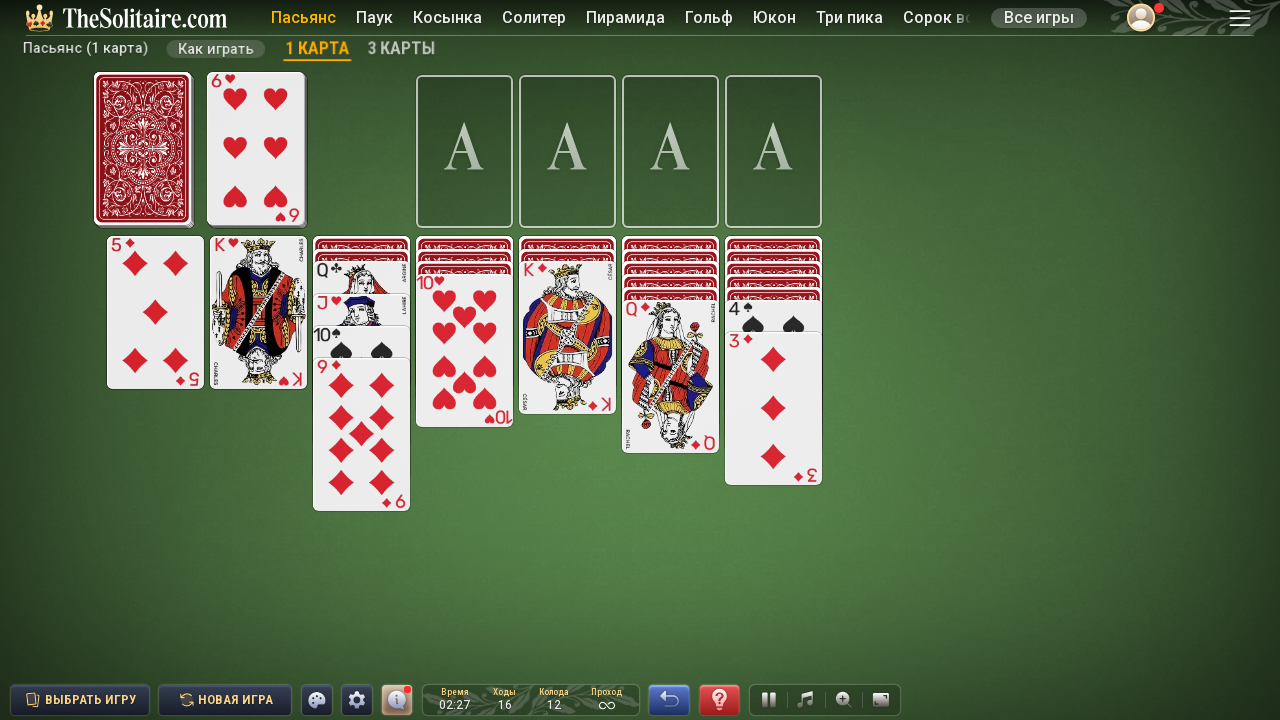

Clicked card 15 (value 12) to move to foundation or placeholder at (567, 283) on xpath=/html/body/main/div[1]/div[1]/div/div/div[30]
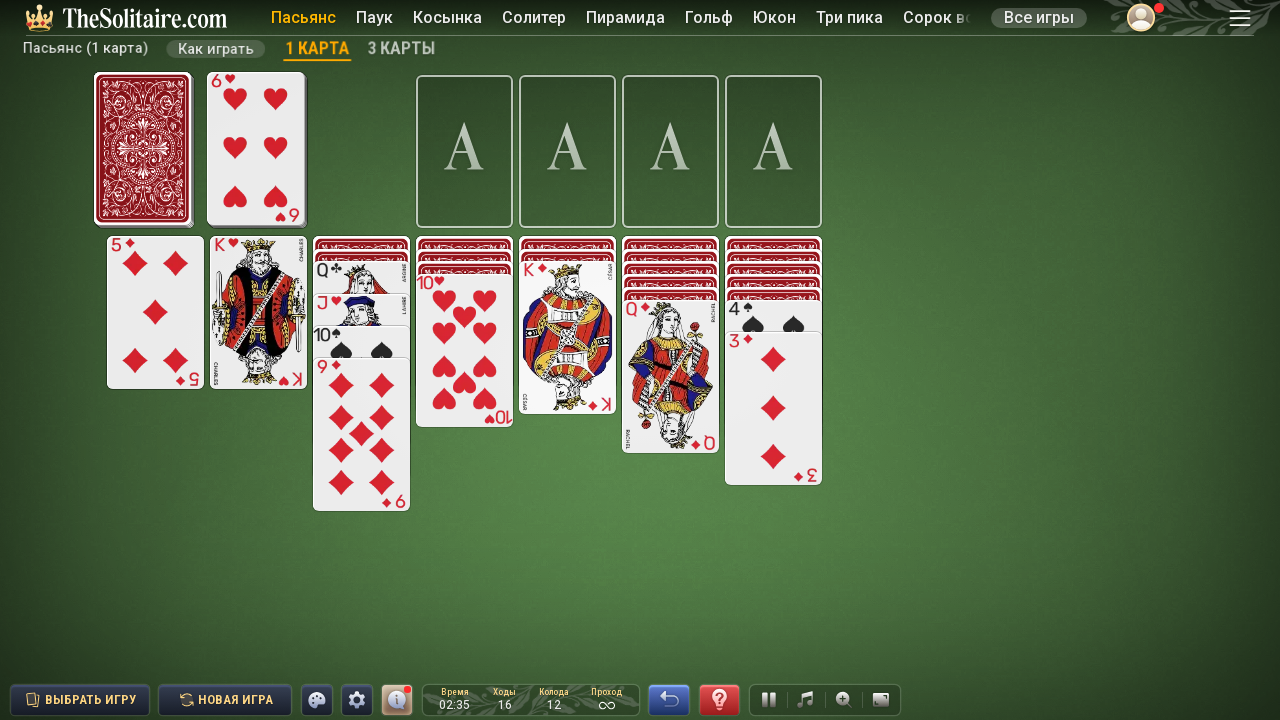

Clicked deck to draw a new card at (142, 148) on xpath=/html/body/main/div[1]/div[1]/div/div/div[1]
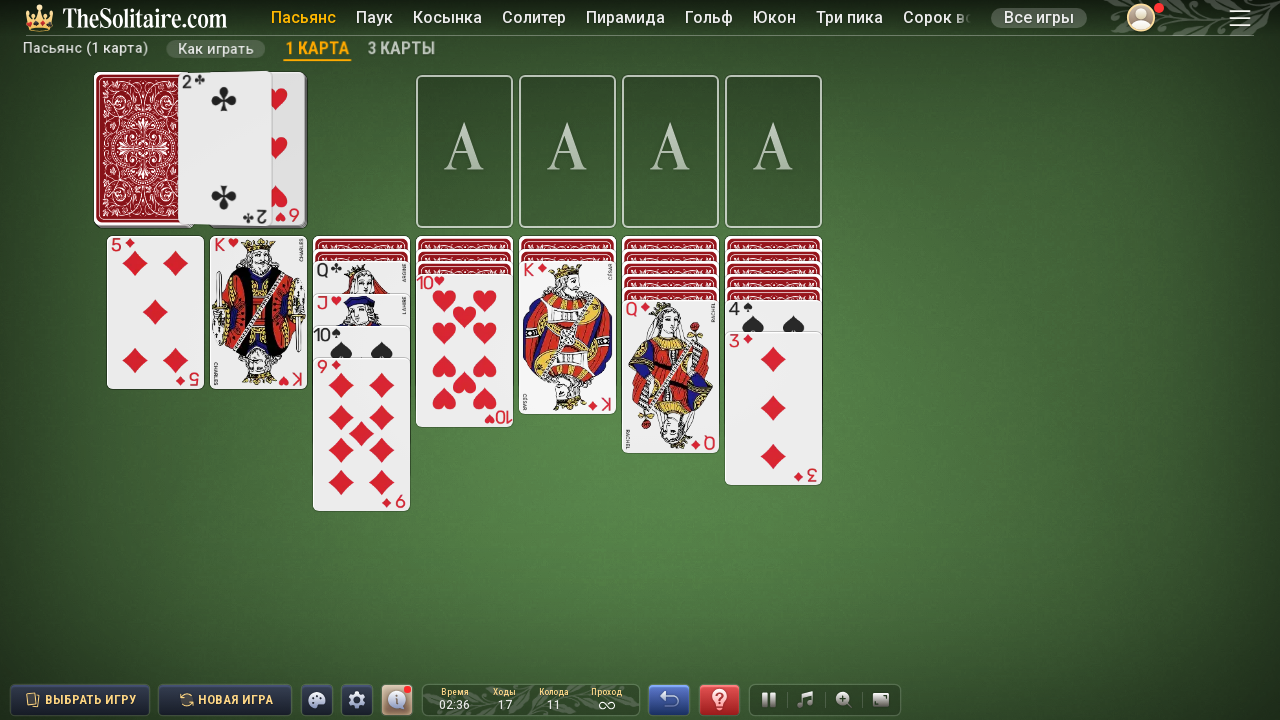

Completed game loop iteration 17
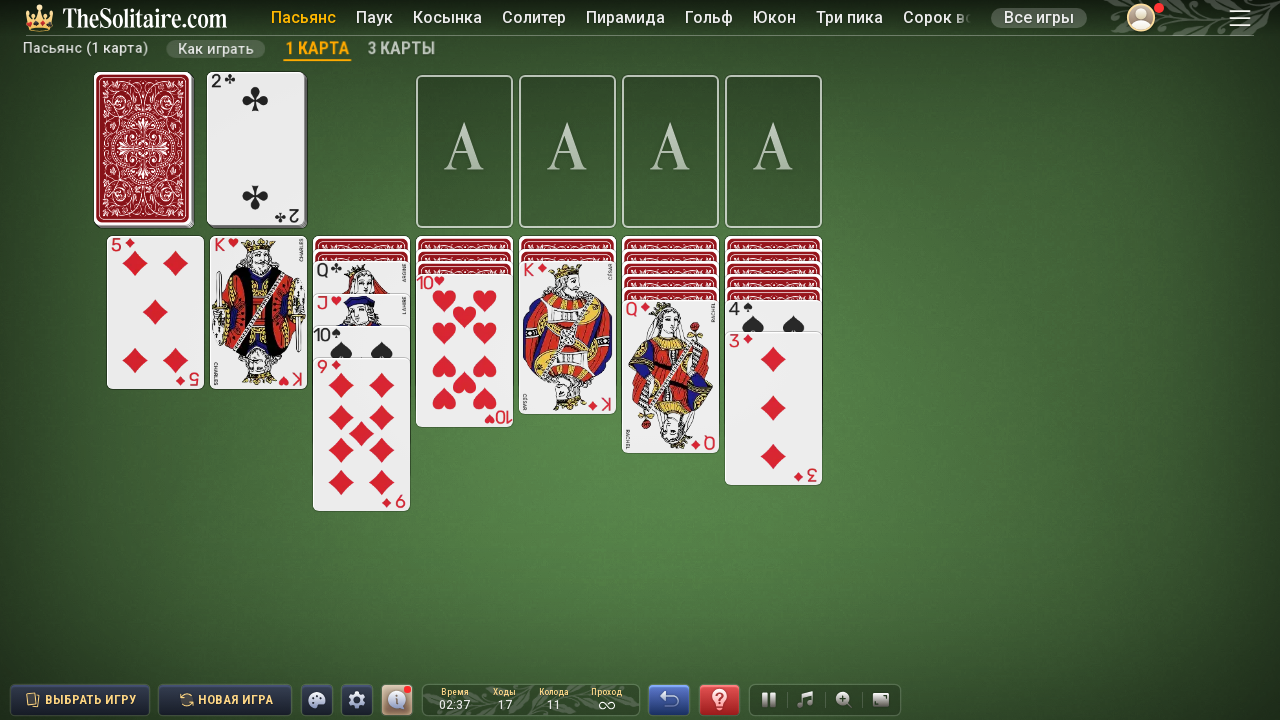

Clicked card 15 (value 12) to move to foundation or placeholder at (567, 283) on xpath=/html/body/main/div[1]/div[1]/div/div/div[30]
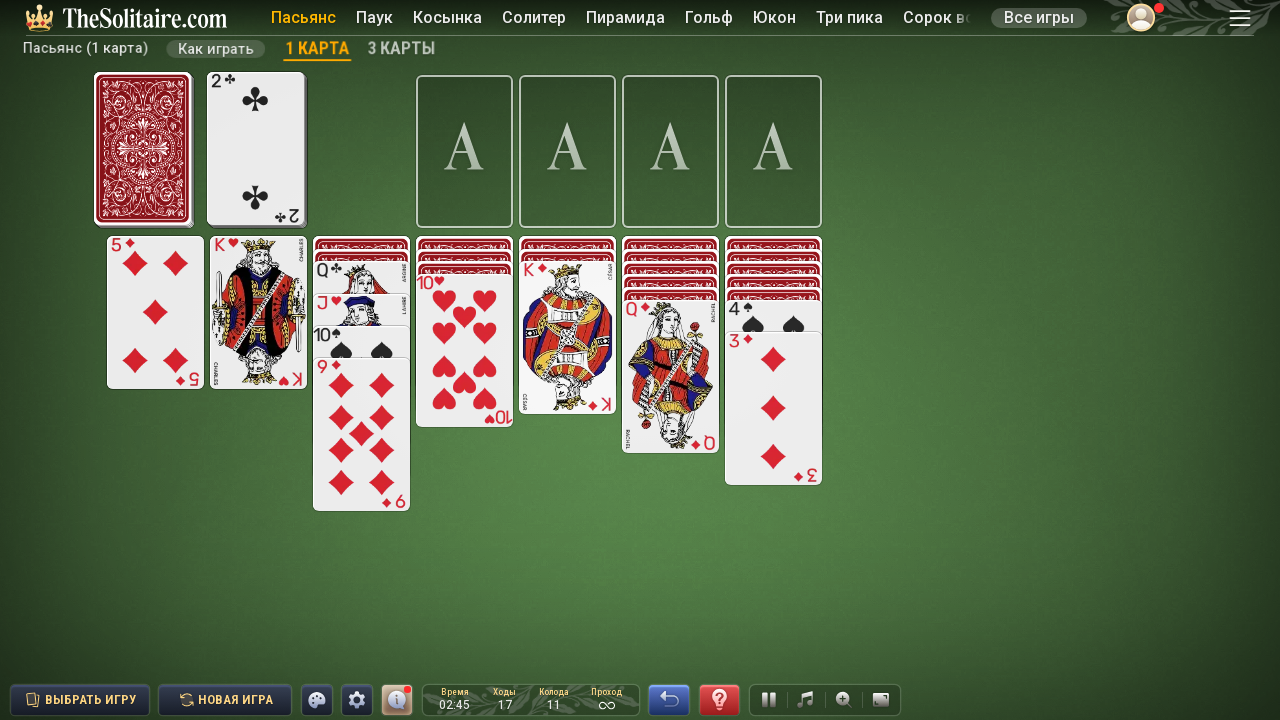

Clicked deck to draw a new card at (142, 148) on xpath=/html/body/main/div[1]/div[1]/div/div/div[1]
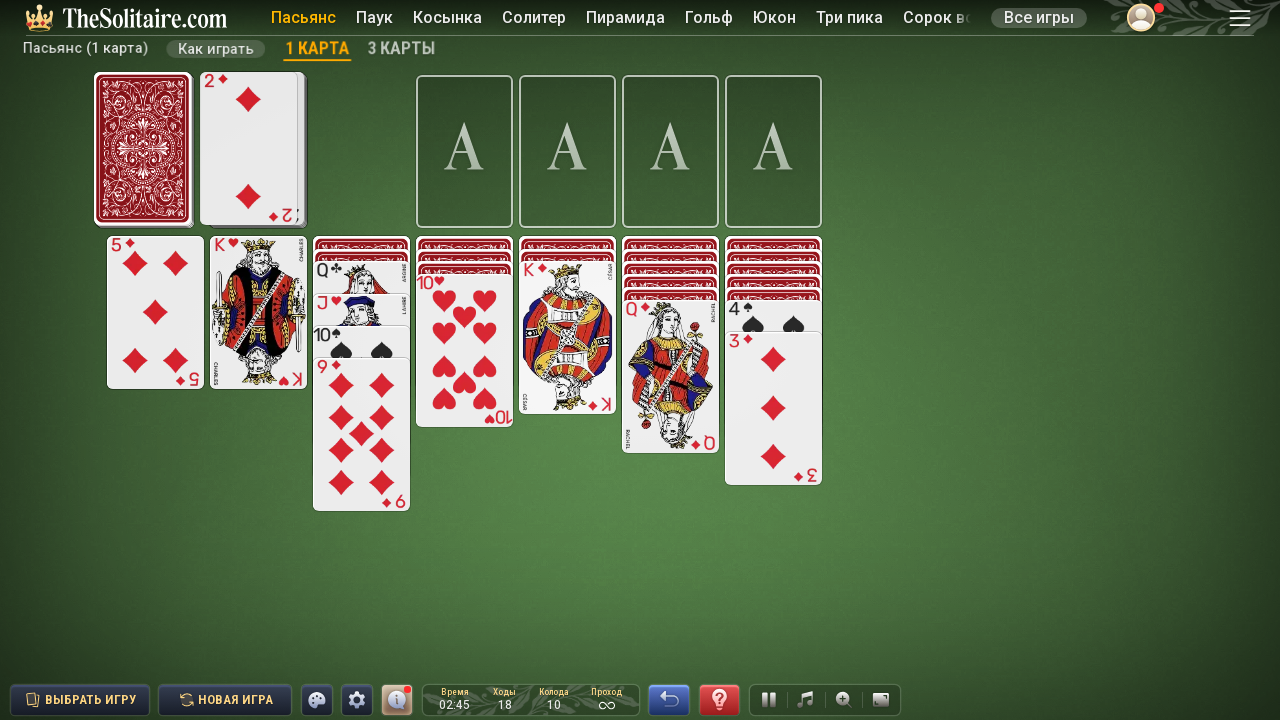

Completed game loop iteration 18
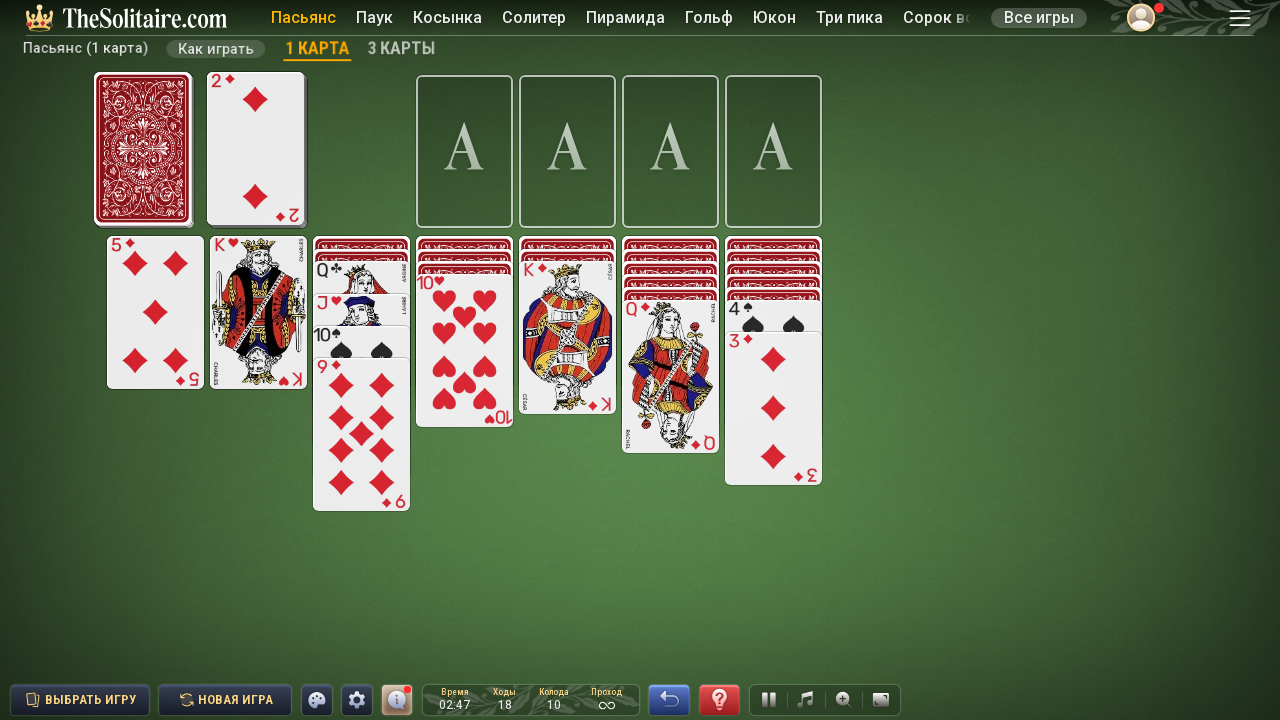

Clicked card 15 (value 12) to move to foundation or placeholder at (567, 283) on xpath=/html/body/main/div[1]/div[1]/div/div/div[30]
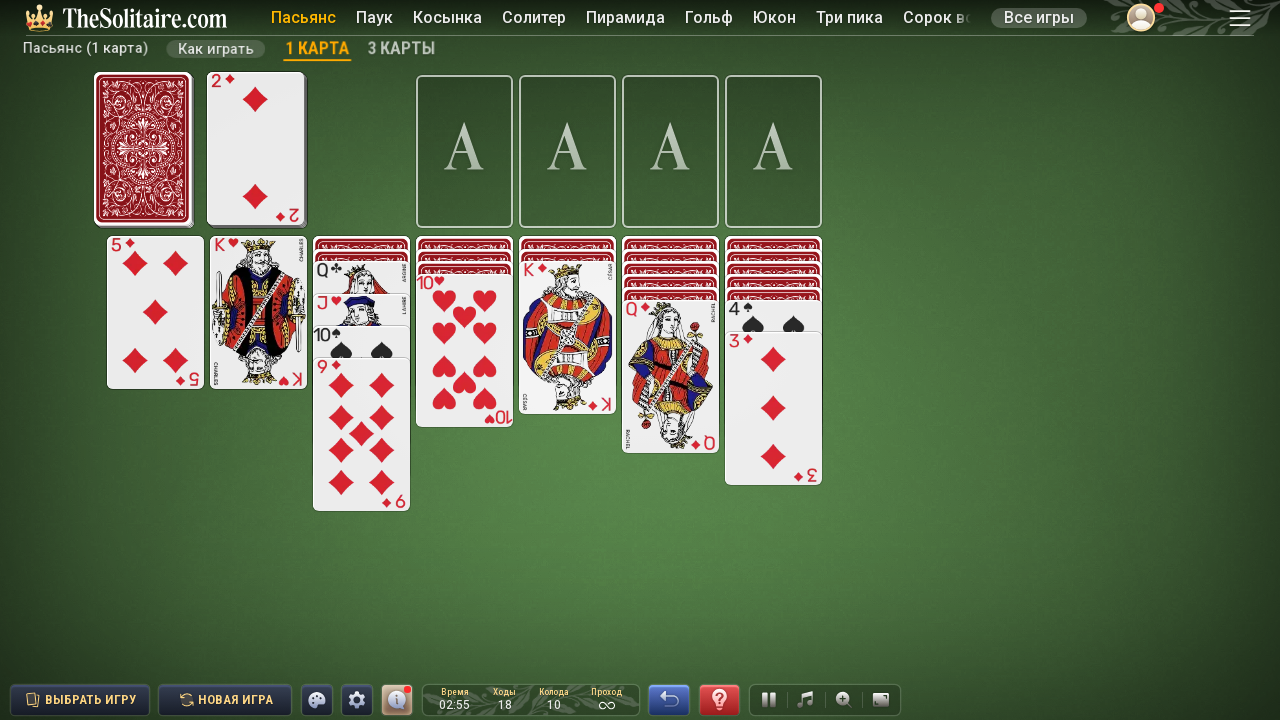

Clicked deck to draw a new card at (142, 148) on xpath=/html/body/main/div[1]/div[1]/div/div/div[1]
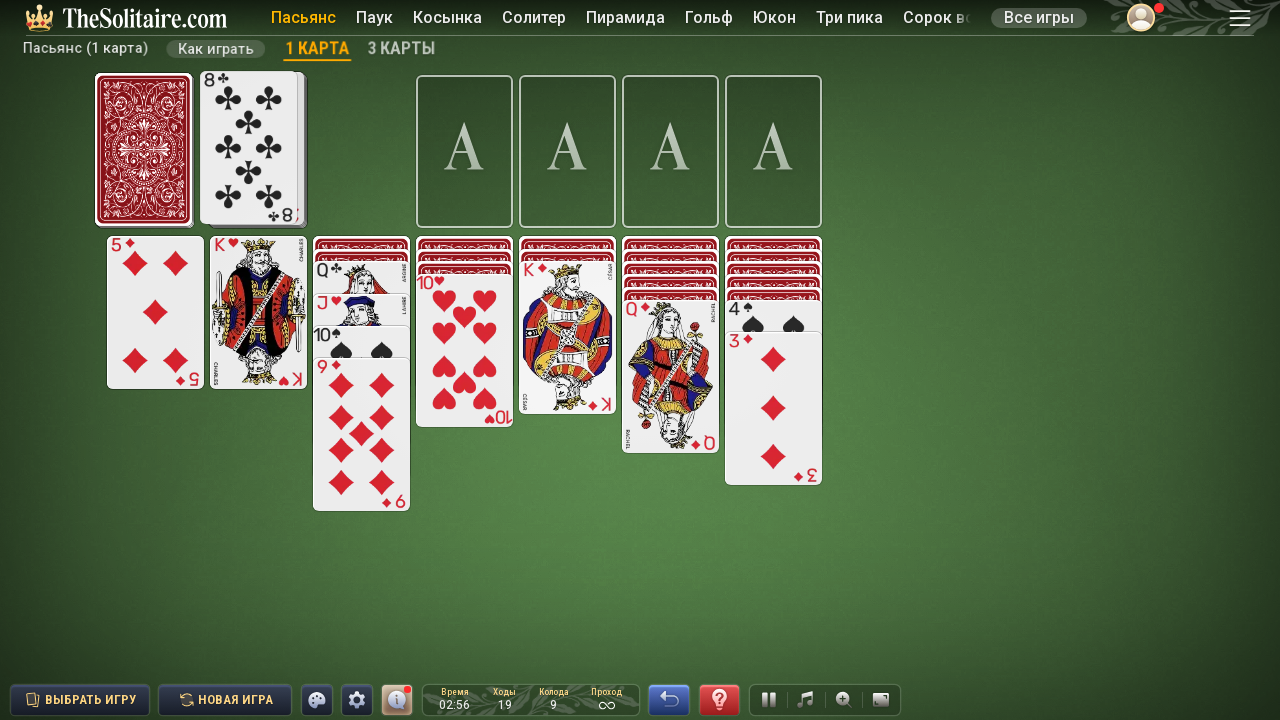

Completed game loop iteration 19
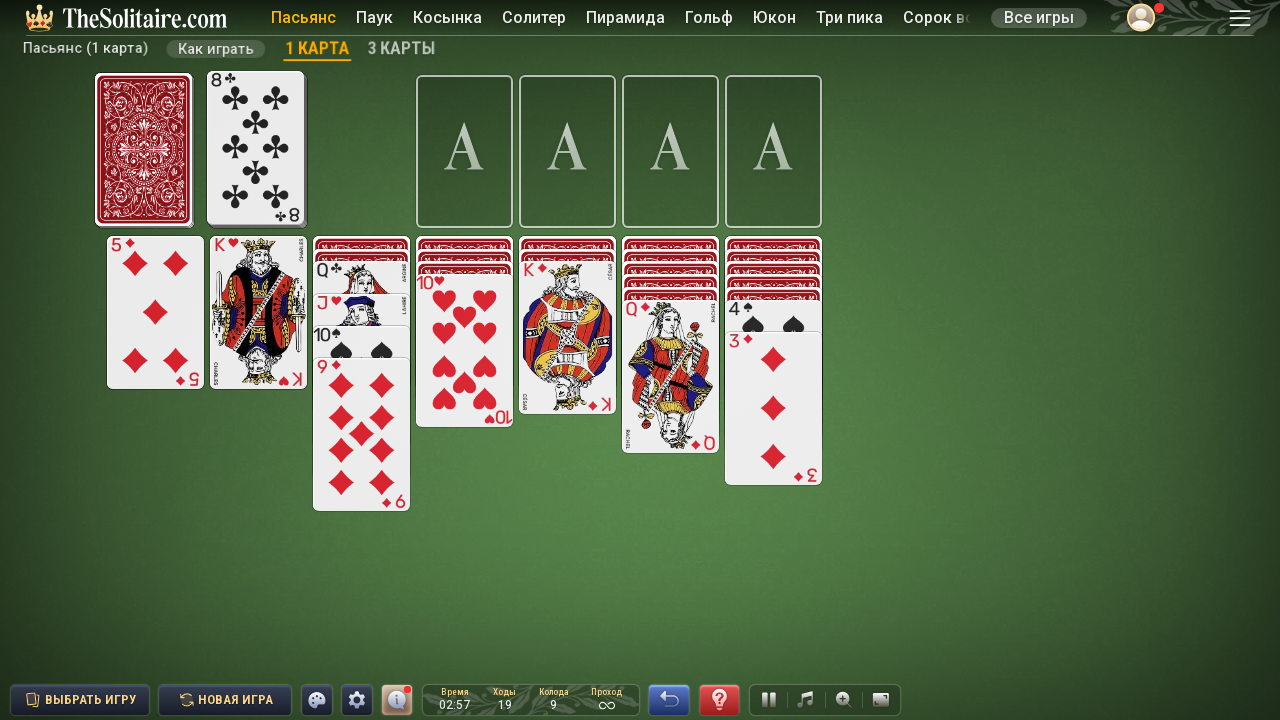

Clicked card 15 (value 12) to move to foundation or placeholder at (567, 283) on xpath=/html/body/main/div[1]/div[1]/div/div/div[30]
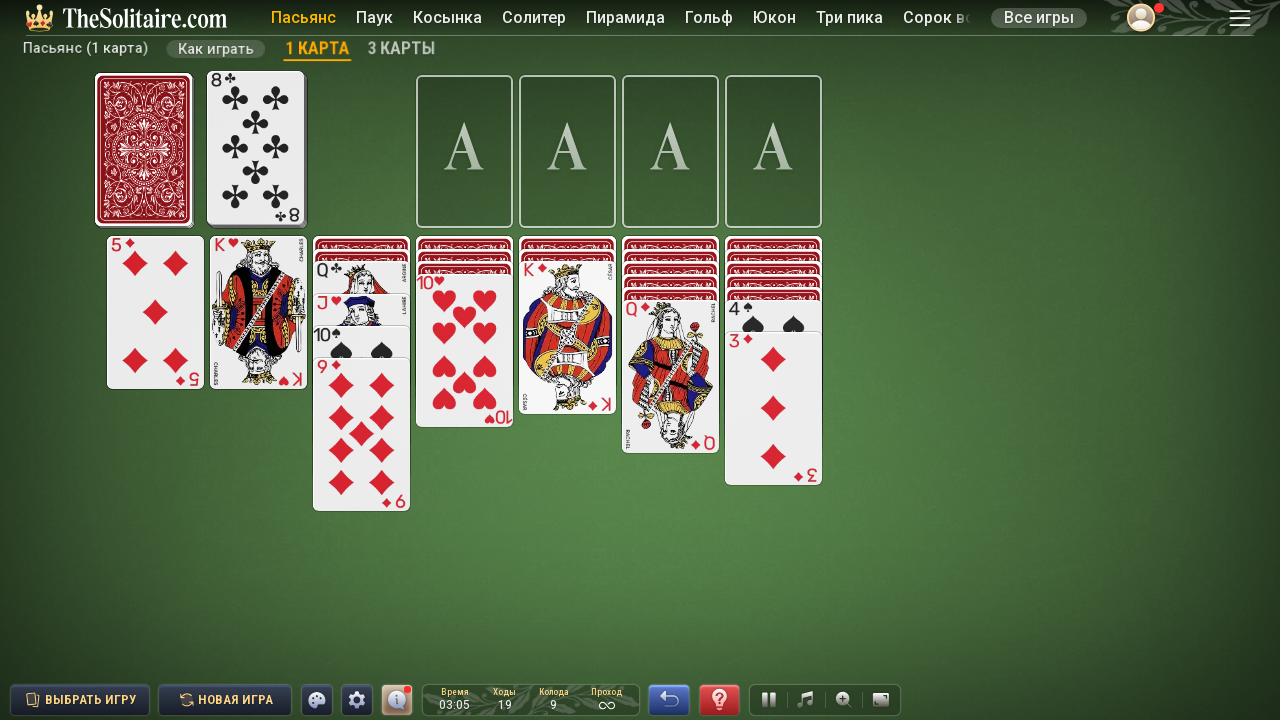

Clicked deck to draw a new card at (143, 149) on xpath=/html/body/main/div[1]/div[1]/div/div/div[1]
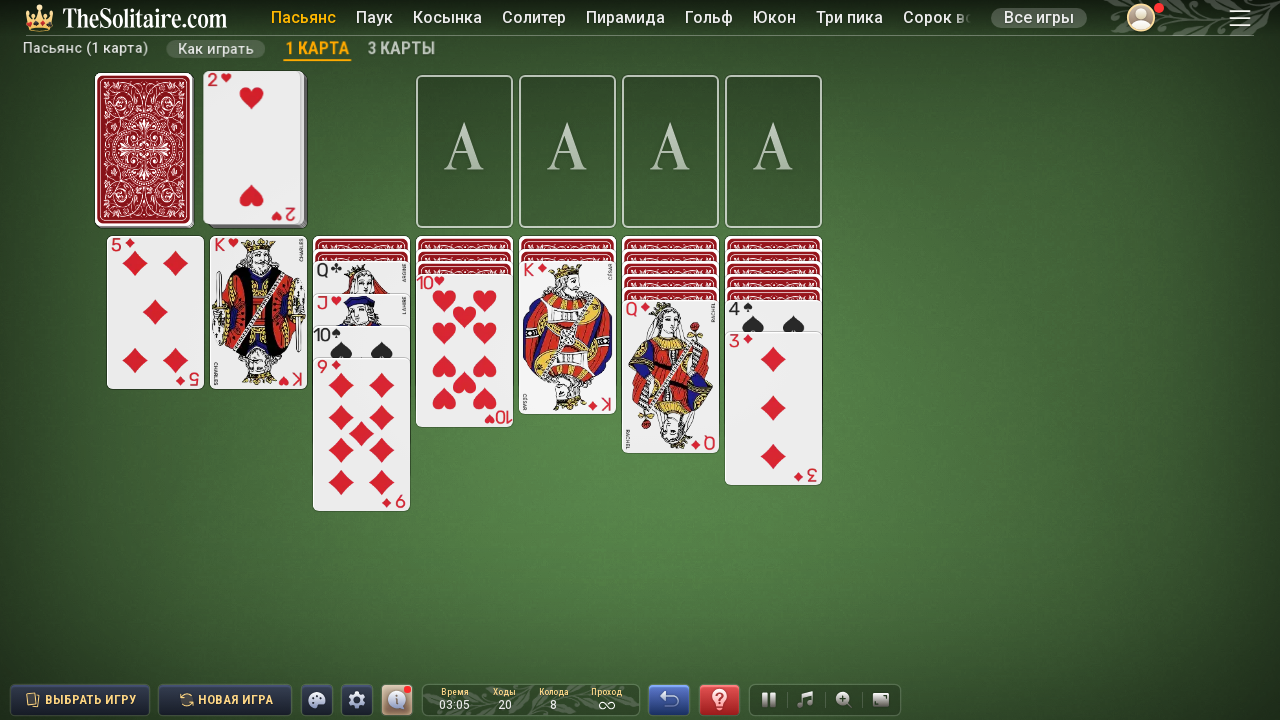

Completed game loop iteration 20
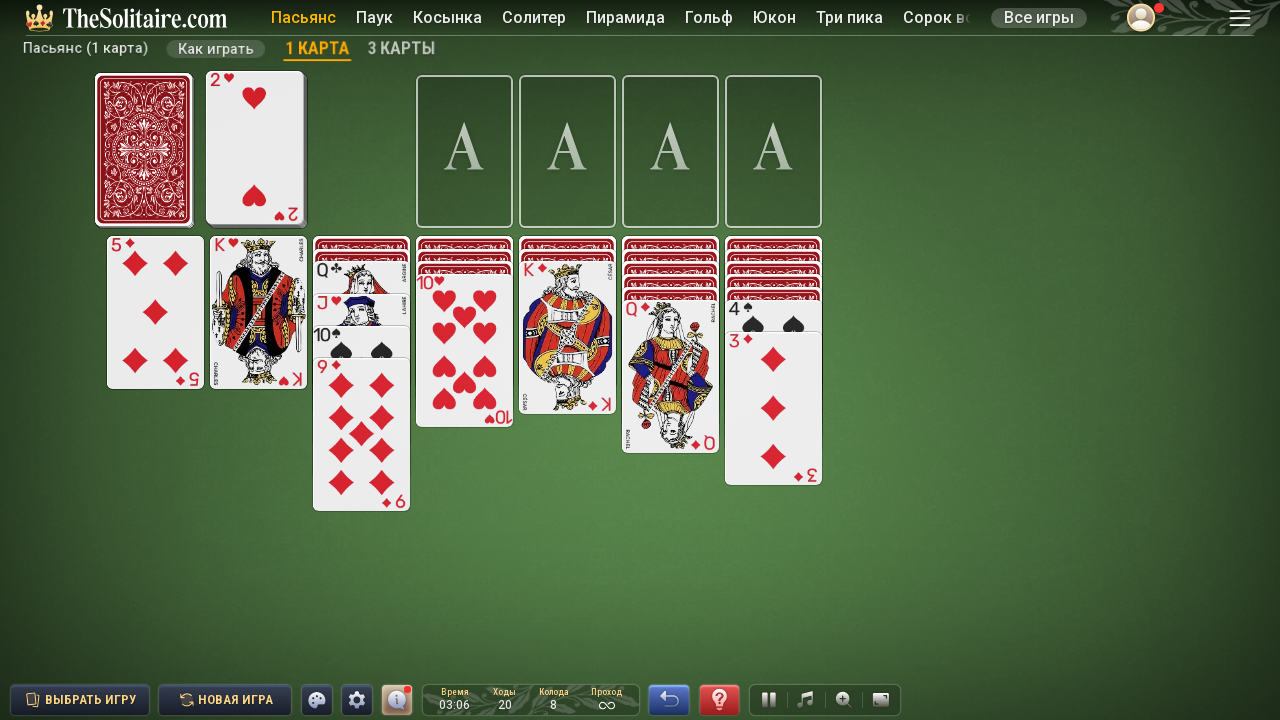

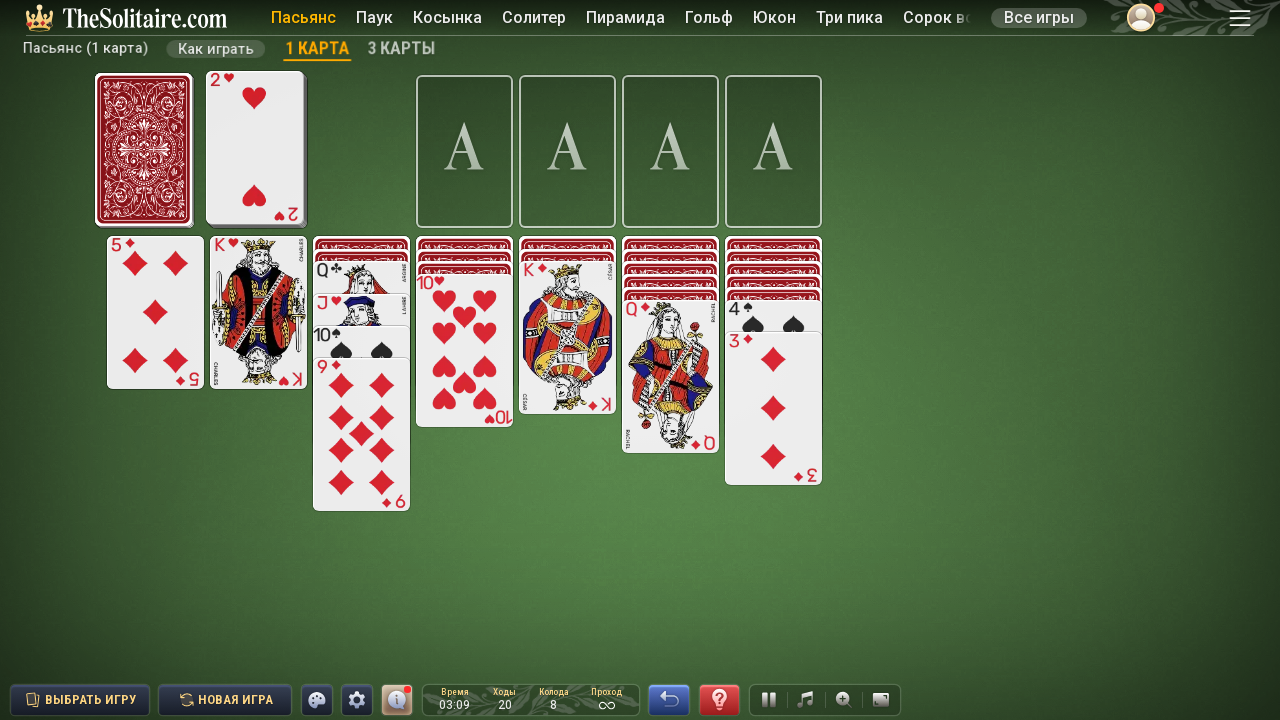